Tests web table interactions including reading table data, navigating through pagination, and selecting all checkboxes in a product table across multiple pages.

Starting URL: https://testautomationpractice.blogspot.com/

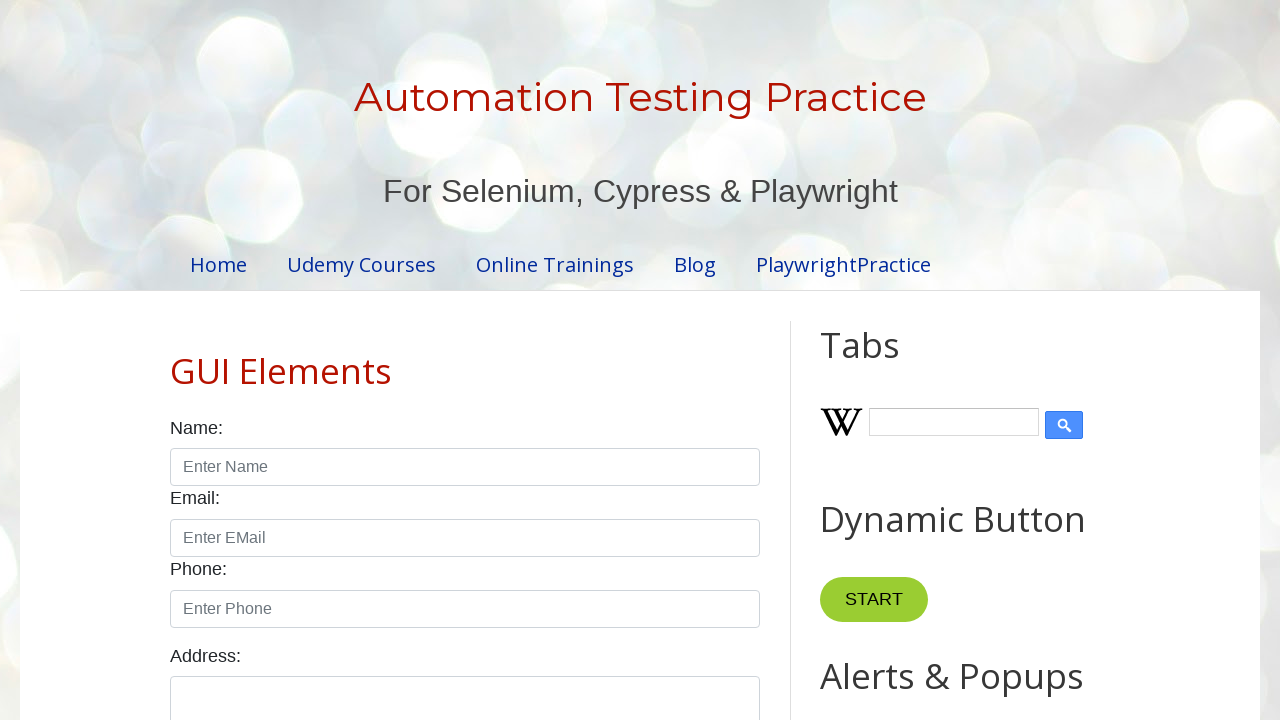

Product table loaded and visible
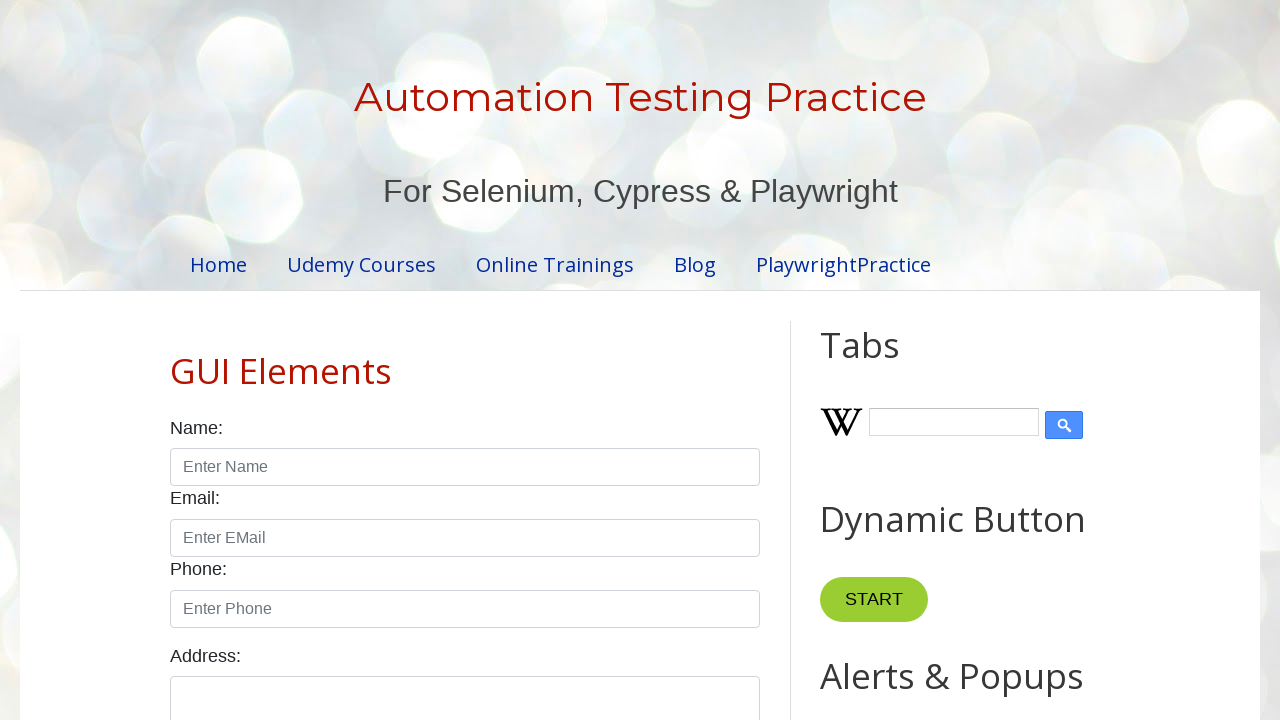

Retrieved row count: 5 rows in product table
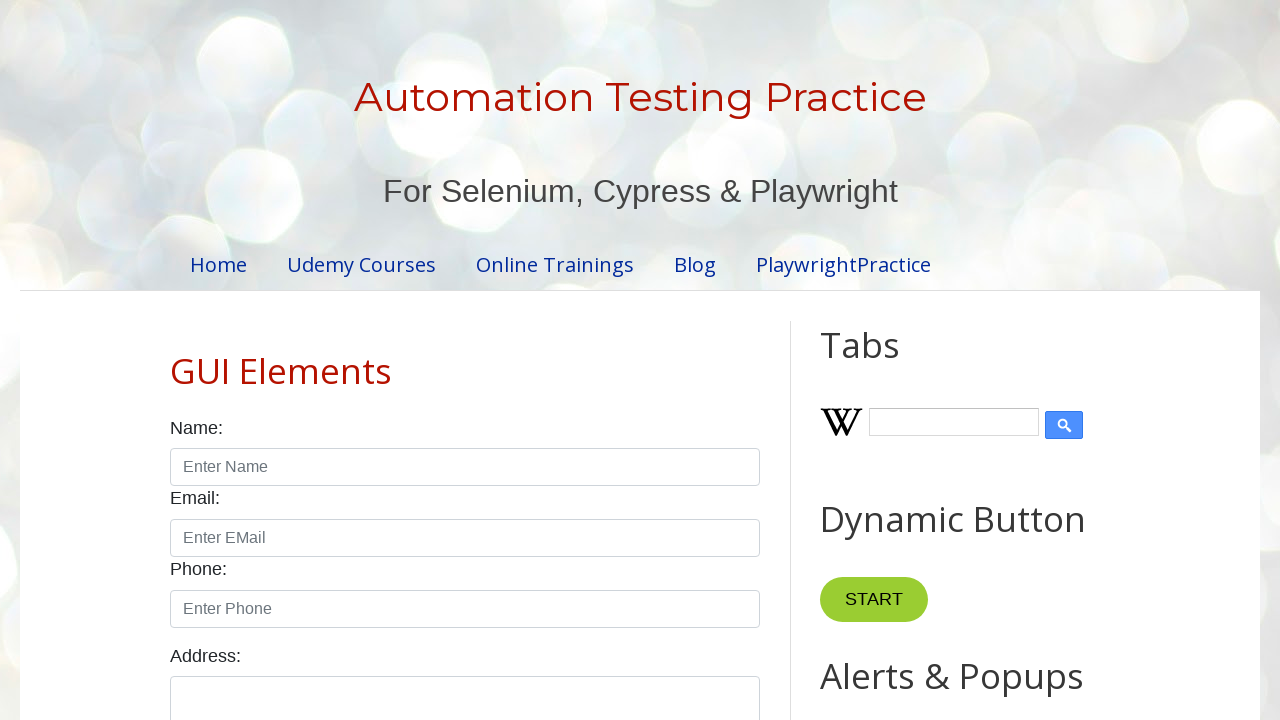

Retrieved value from row 3, column 3: $5.99
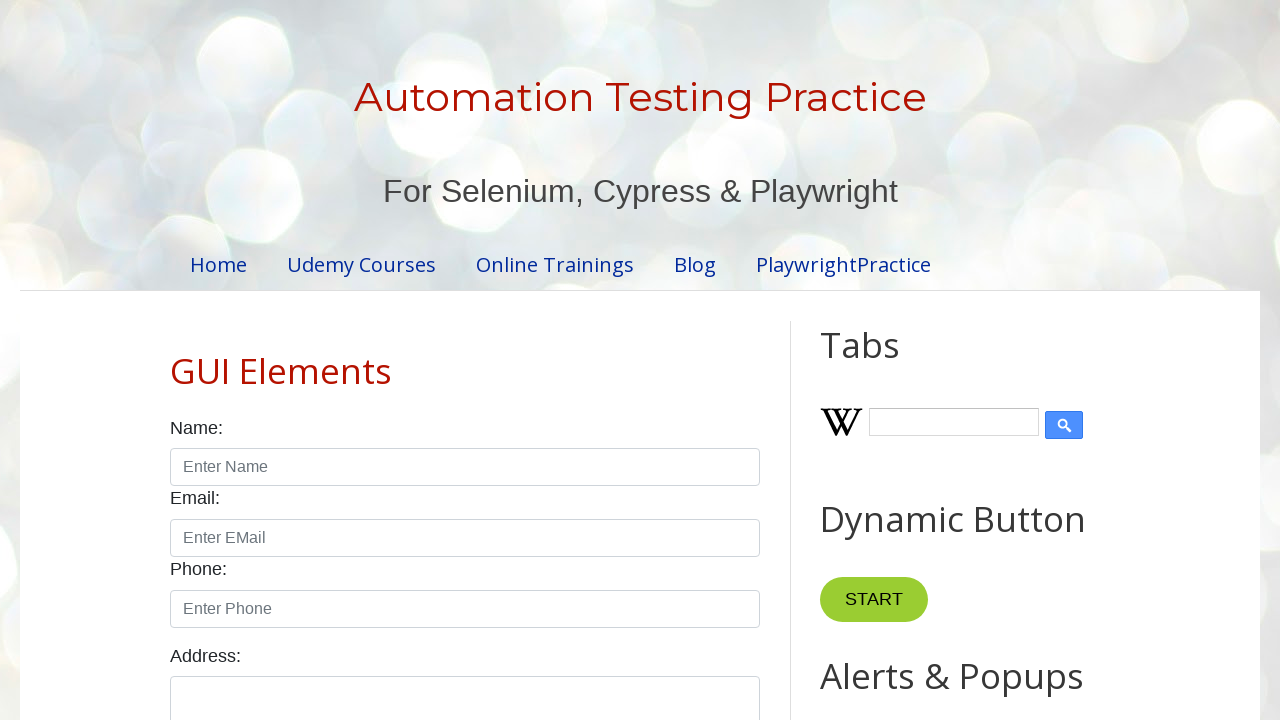

Retrieved pagination page count: 4 pages
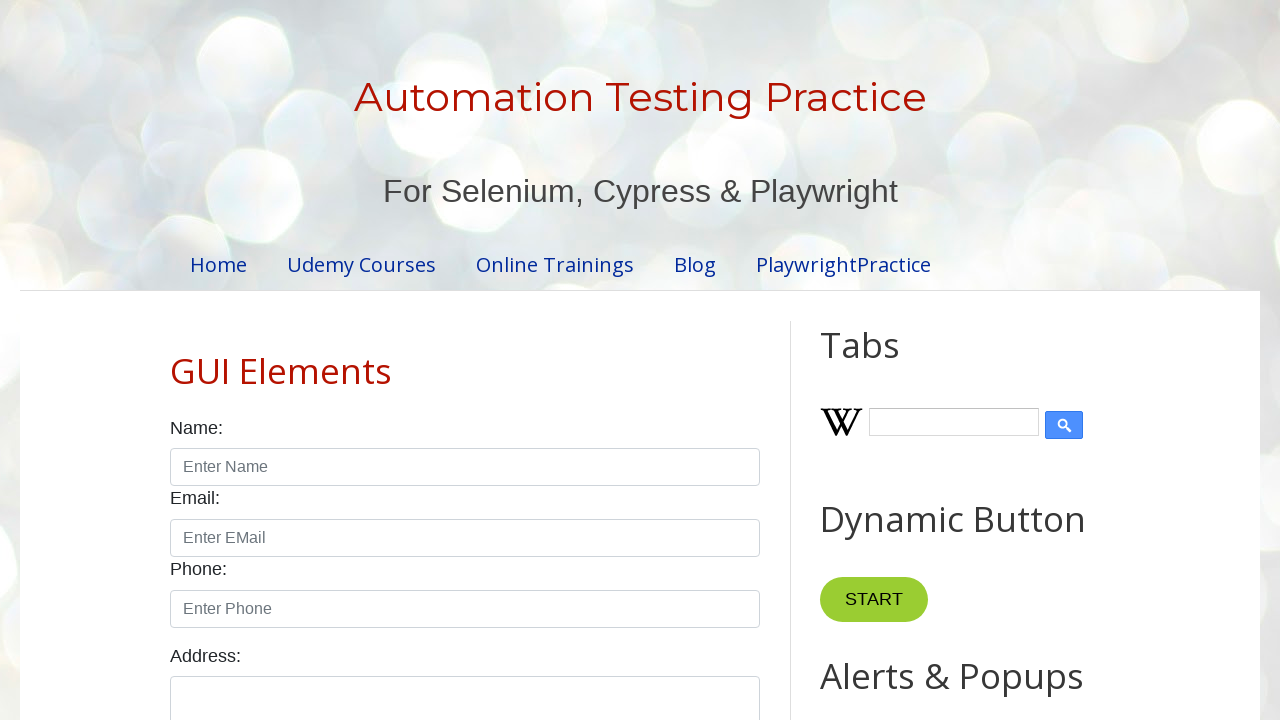

Clicked pagination page 1 at (416, 361) on xpath=//ul[@id='pagination']/li >> nth=0
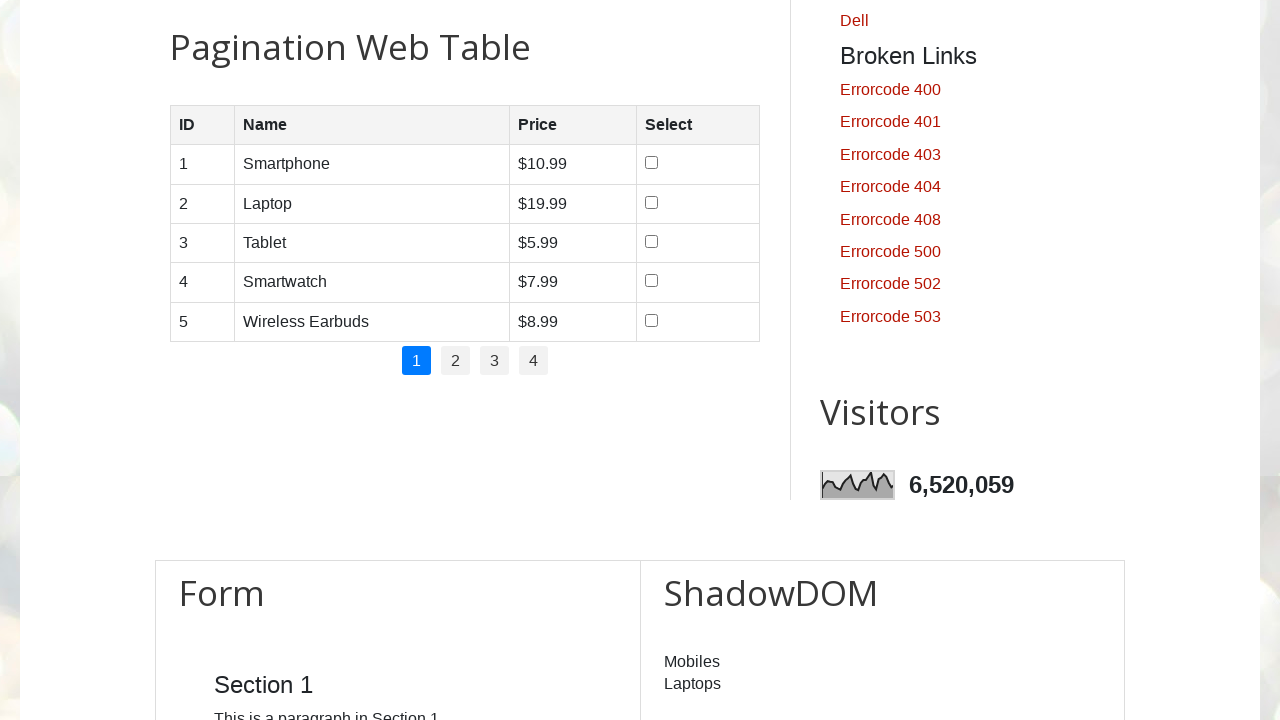

Waited for page to load after pagination click
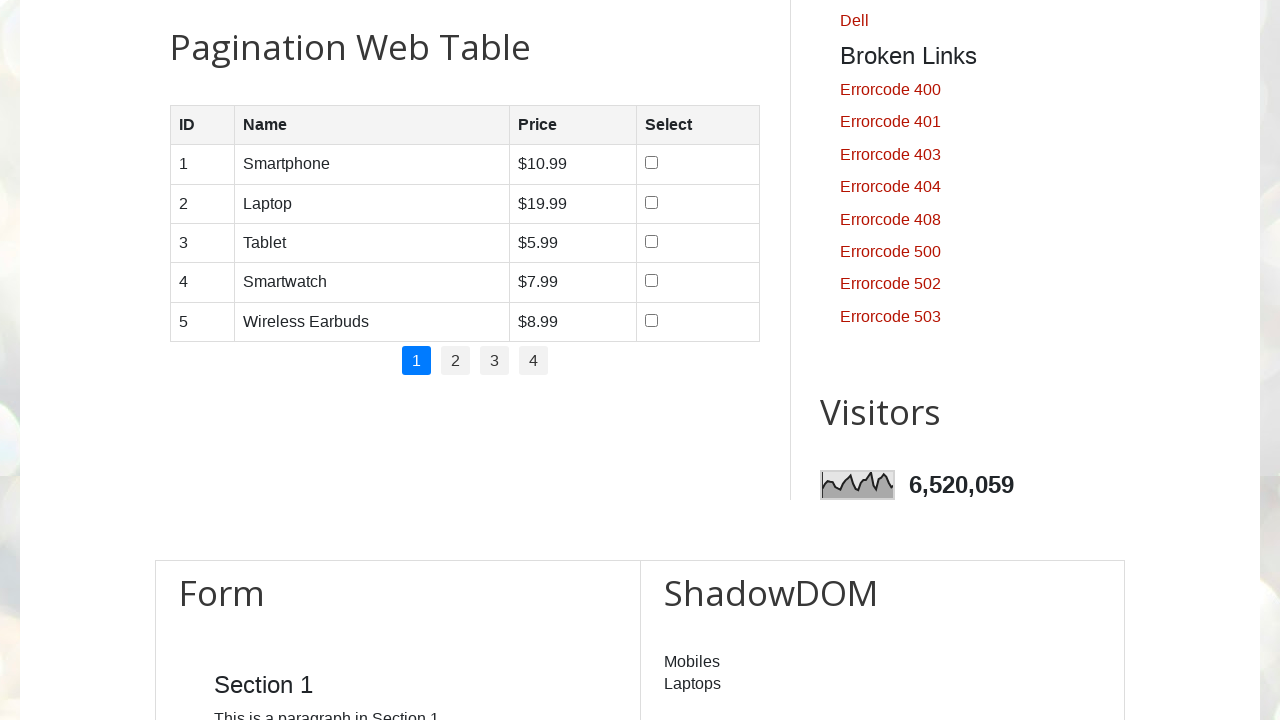

Retrieved current page row count: 5 rows
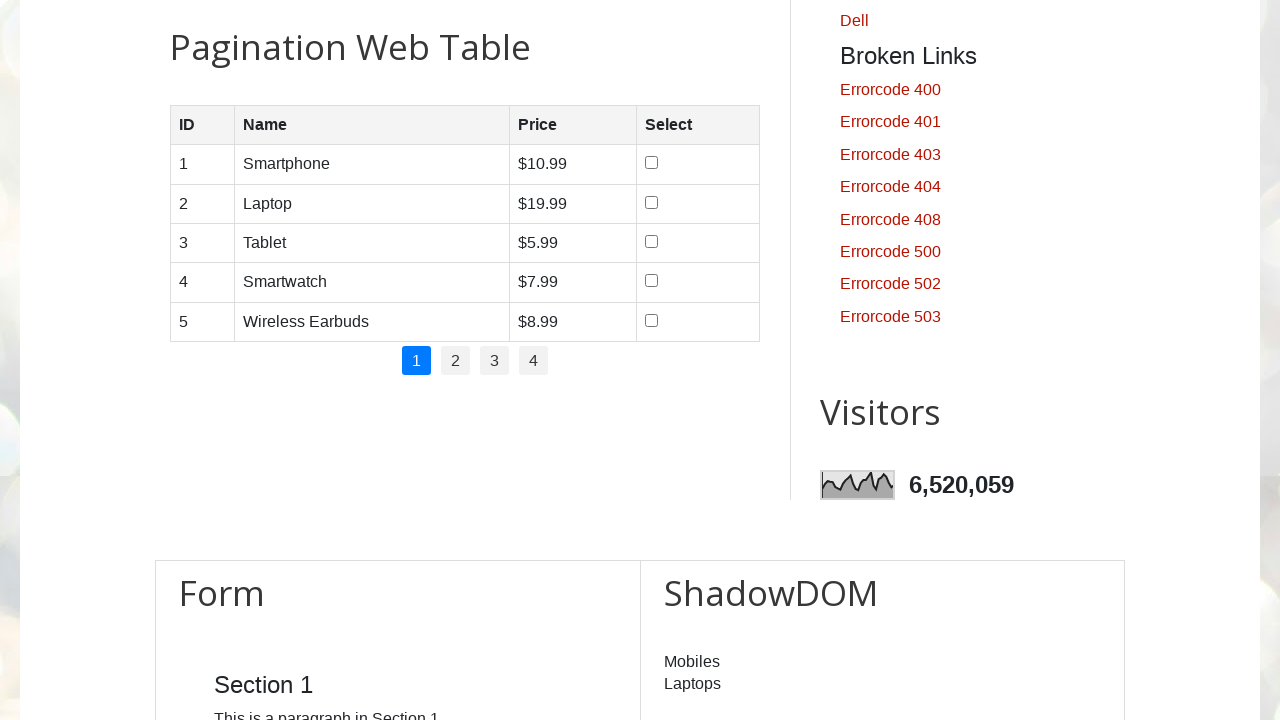

Checked checkbox in row 1 on page 1 at (651, 163) on //table[@id='productTable']/tbody/tr[1]/td[4]/input
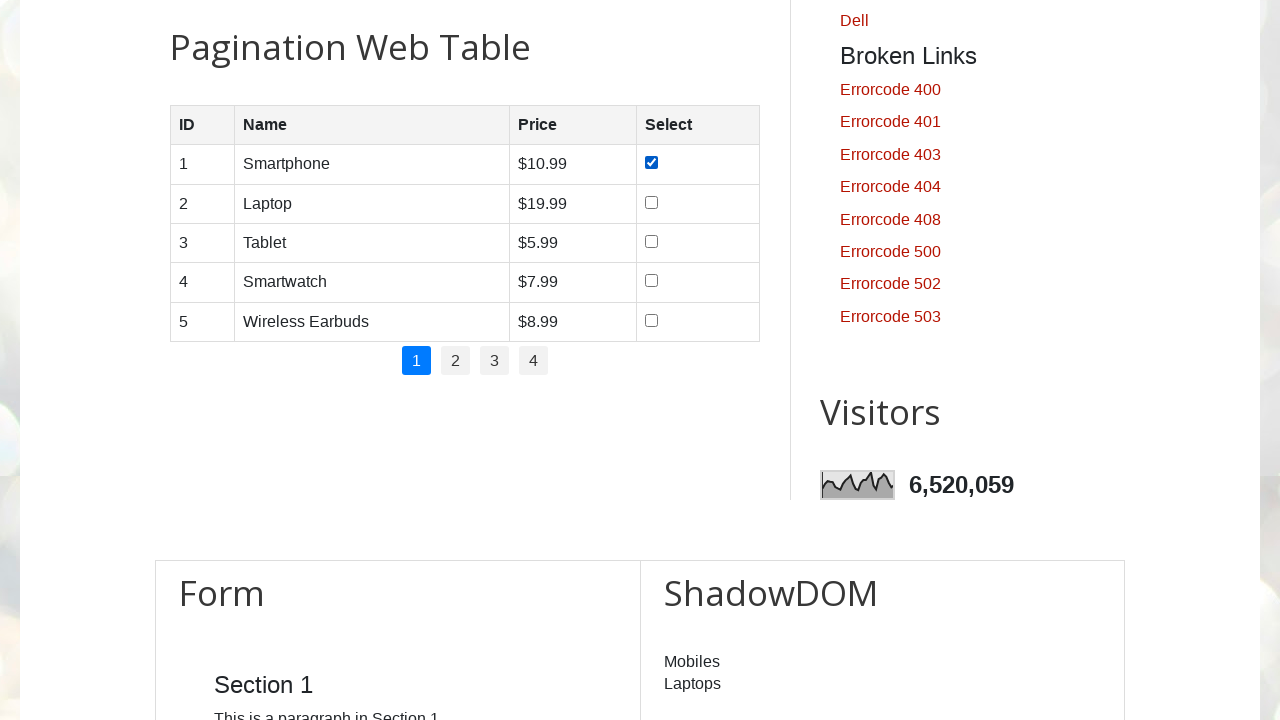

Waited for checkbox interaction to complete
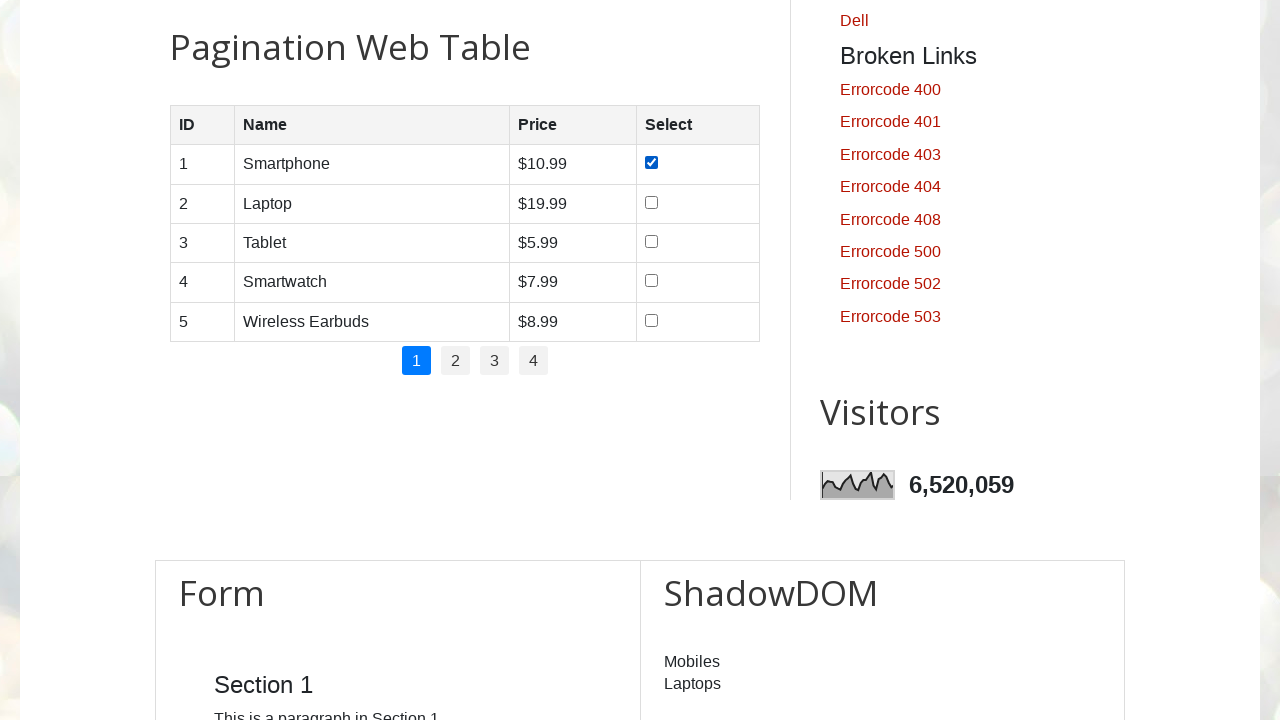

Checked checkbox in row 2 on page 1 at (651, 202) on //table[@id='productTable']/tbody/tr[2]/td[4]/input
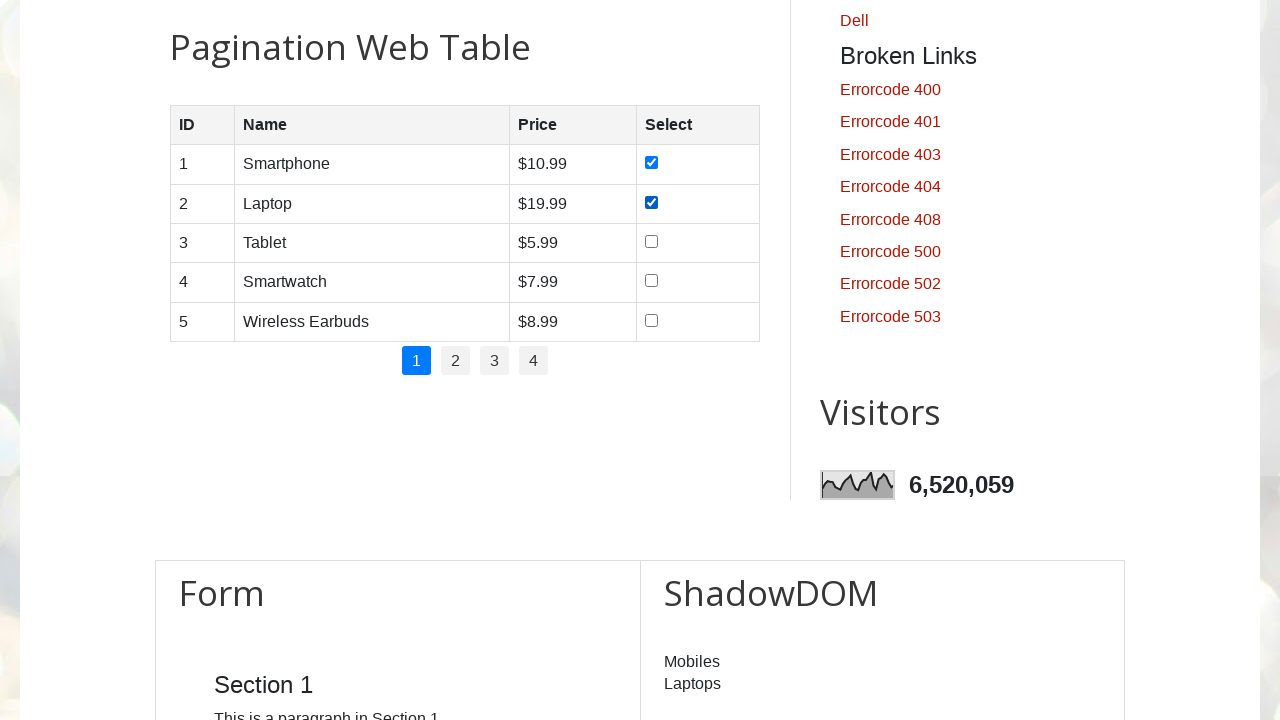

Waited for checkbox interaction to complete
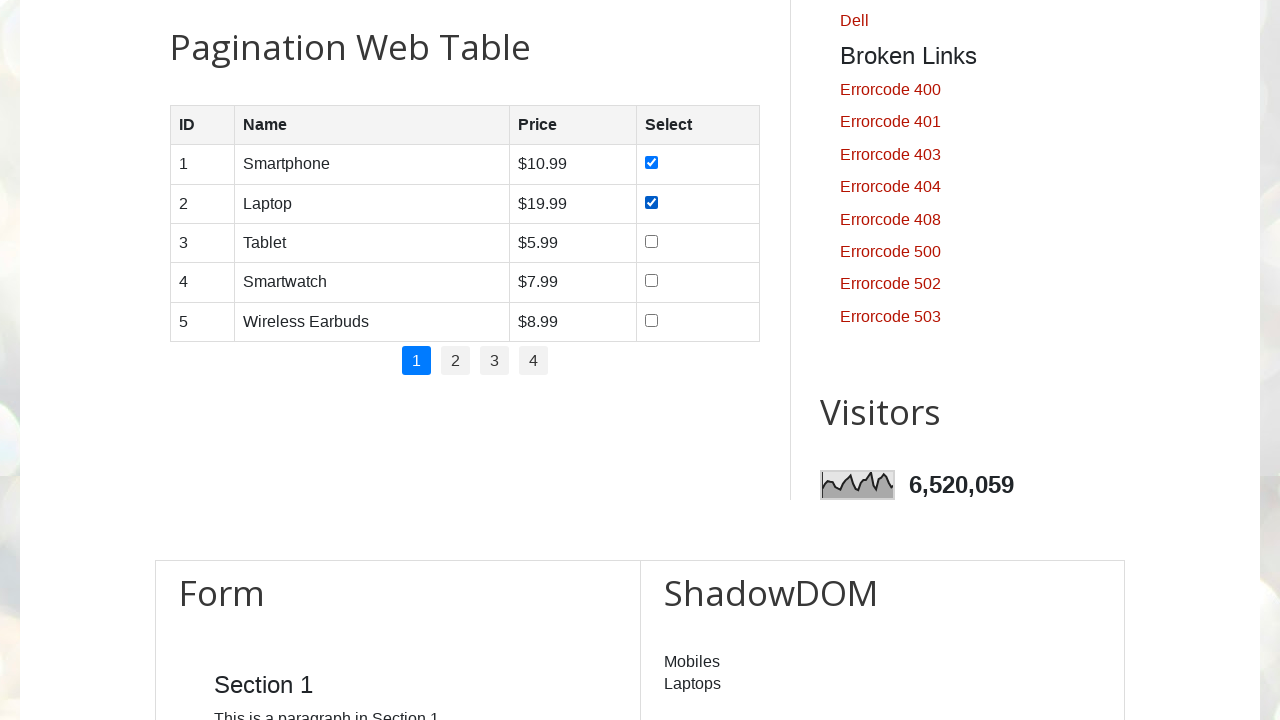

Checked checkbox in row 3 on page 1 at (651, 241) on //table[@id='productTable']/tbody/tr[3]/td[4]/input
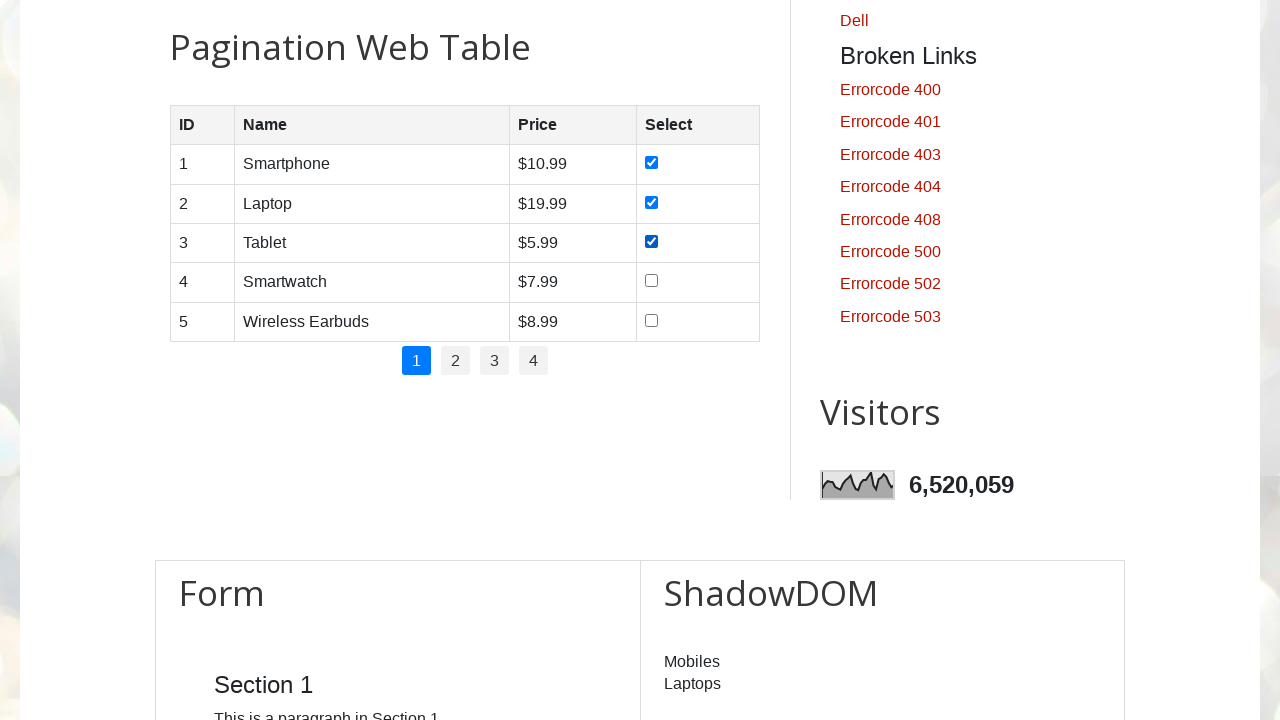

Waited for checkbox interaction to complete
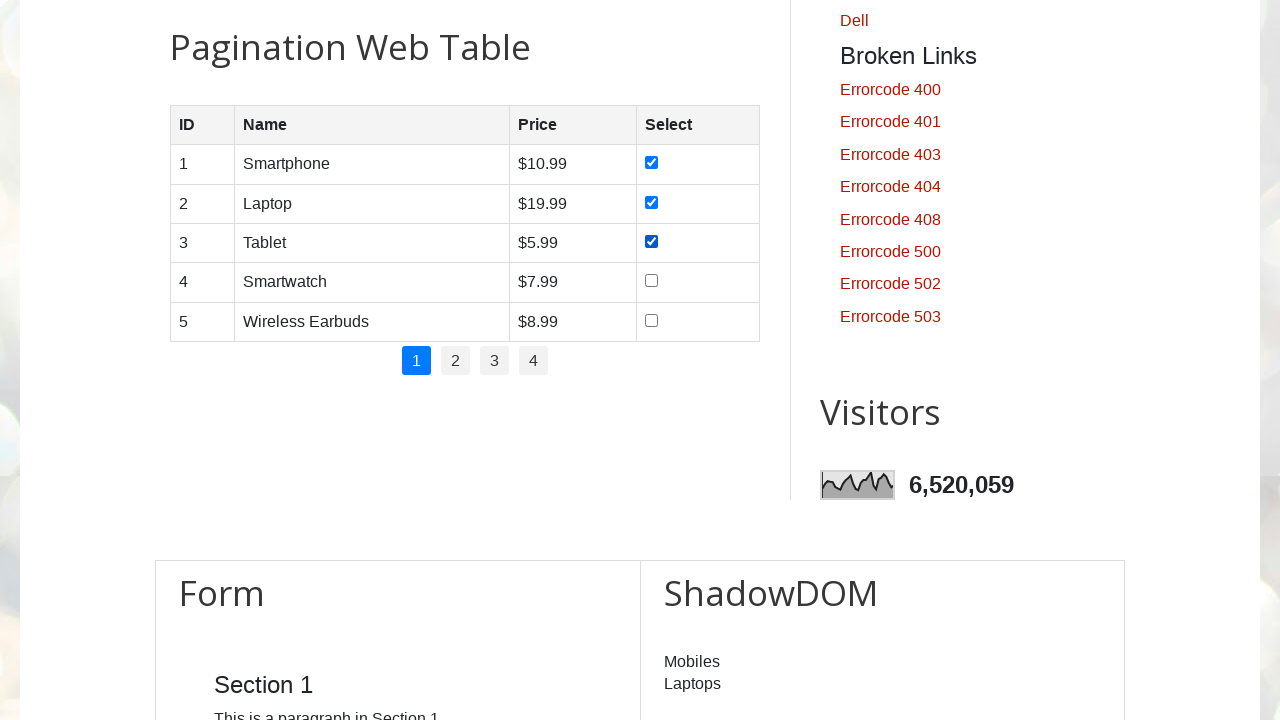

Checked checkbox in row 4 on page 1 at (651, 281) on //table[@id='productTable']/tbody/tr[4]/td[4]/input
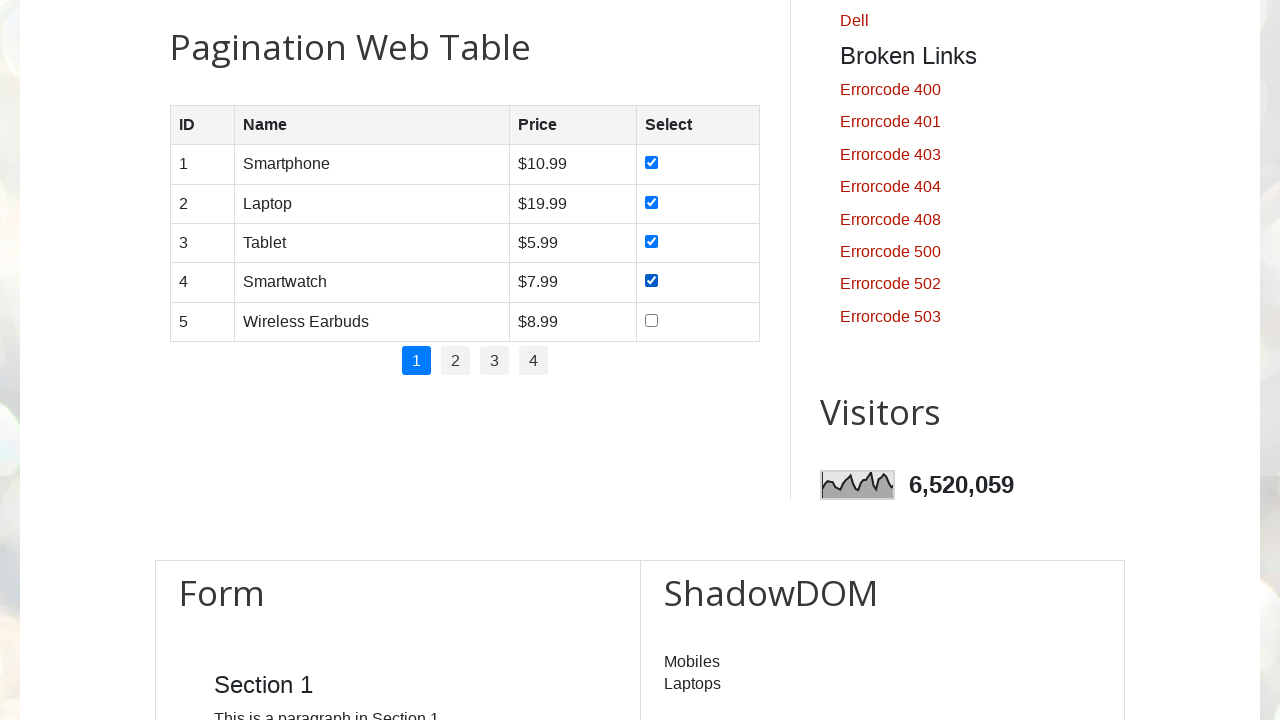

Waited for checkbox interaction to complete
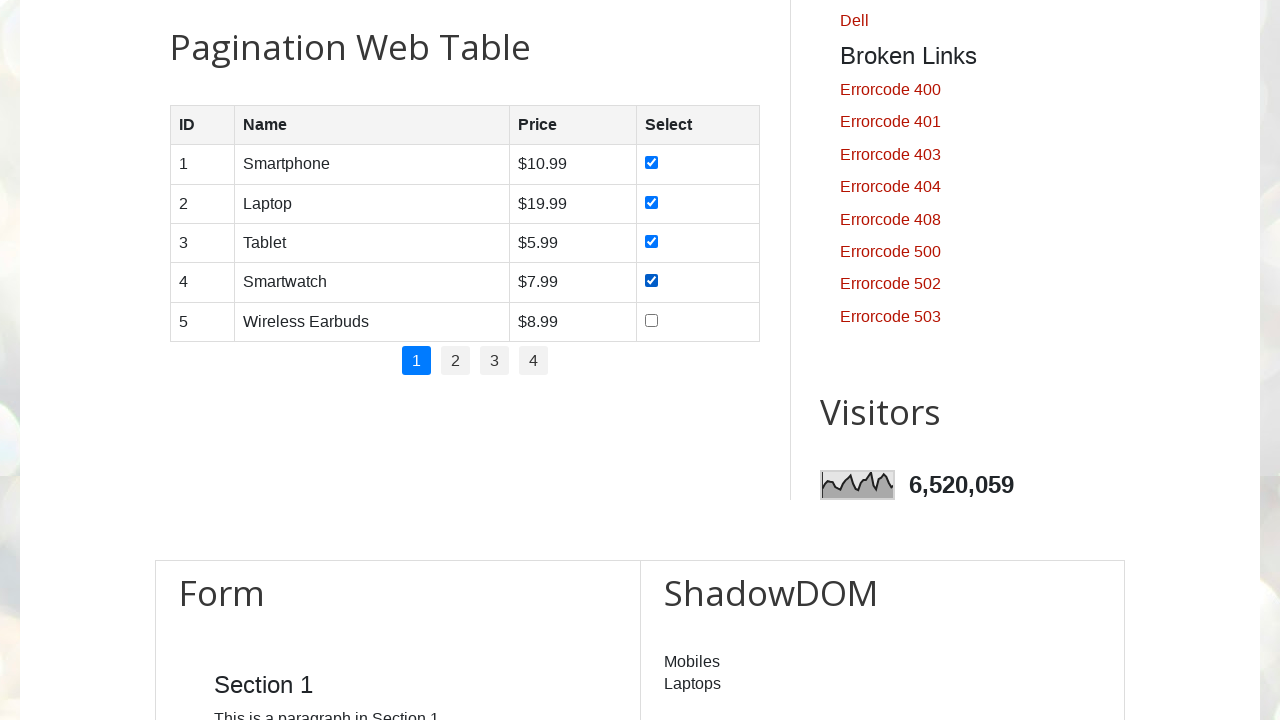

Checked checkbox in row 5 on page 1 at (651, 320) on //table[@id='productTable']/tbody/tr[5]/td[4]/input
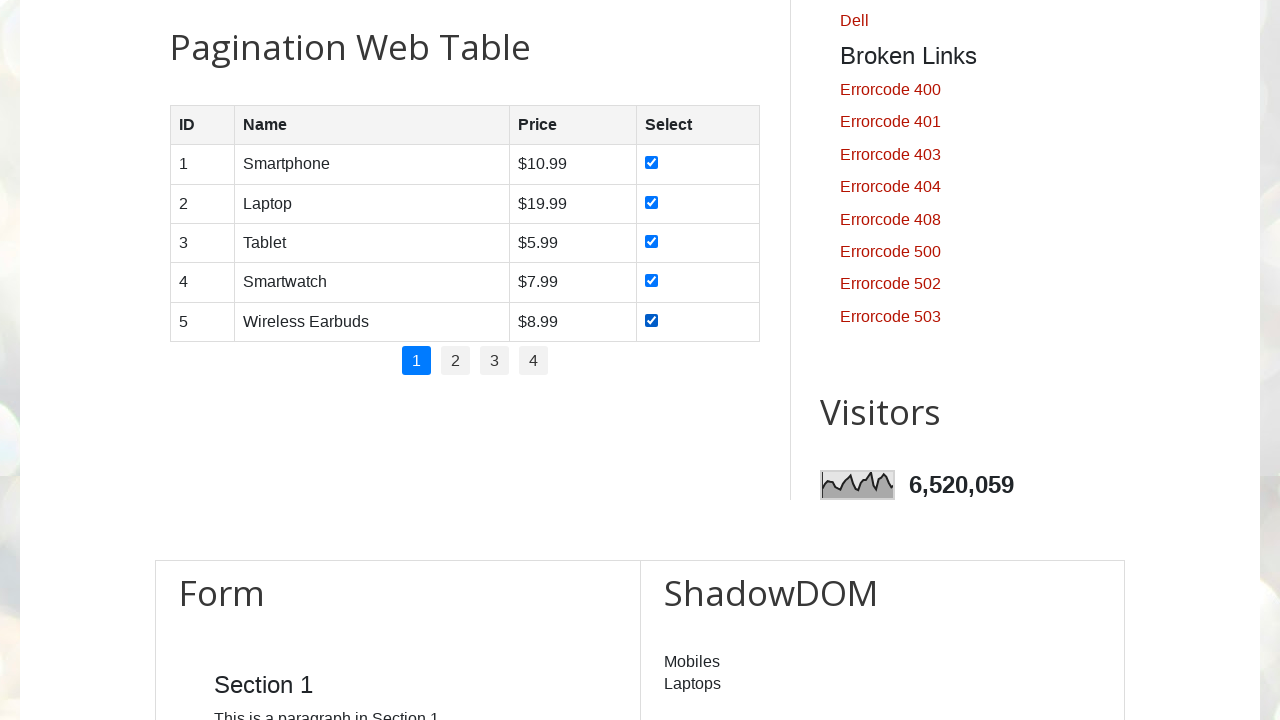

Waited for checkbox interaction to complete
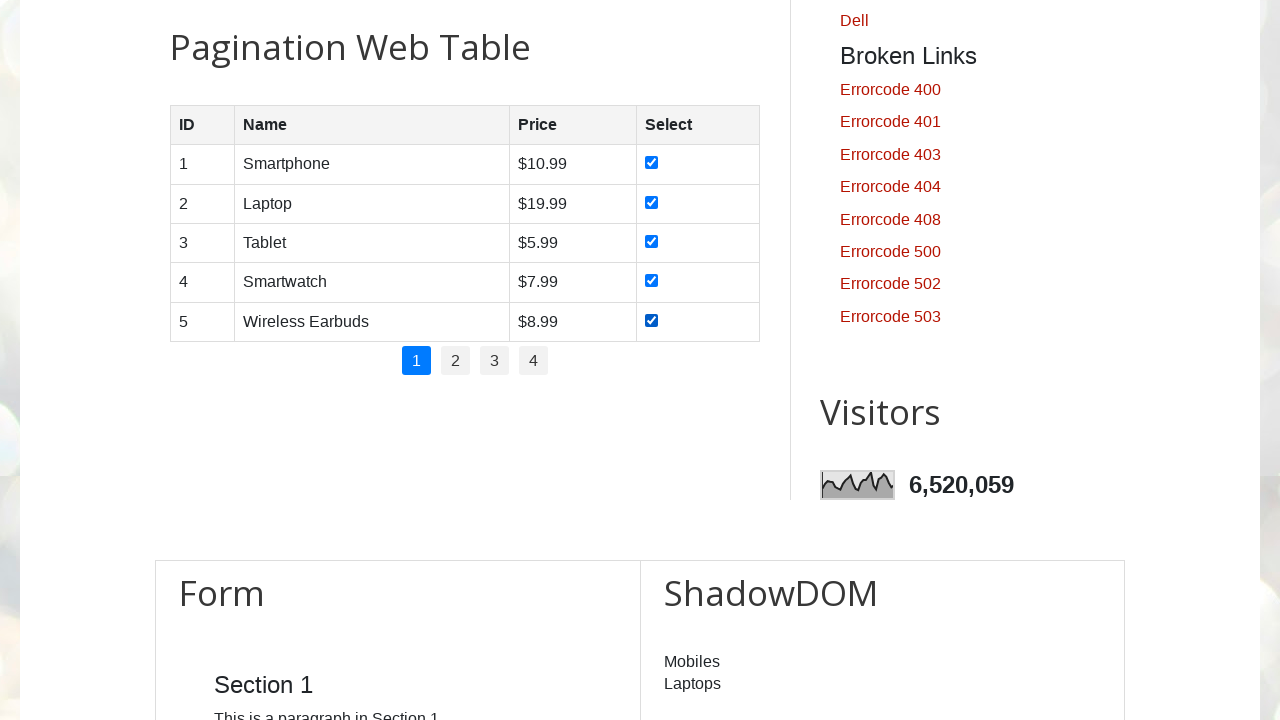

Clicked pagination page 2 at (456, 361) on xpath=//ul[@id='pagination']/li >> nth=1
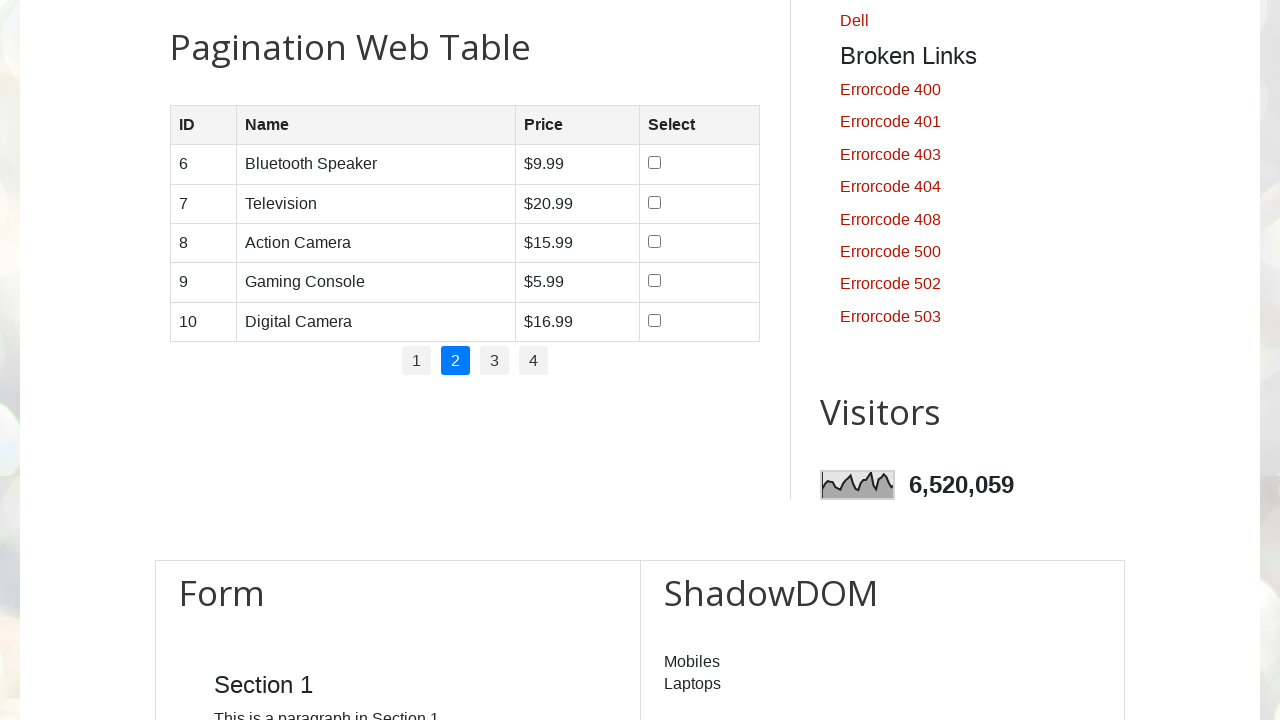

Waited for page to load after pagination click
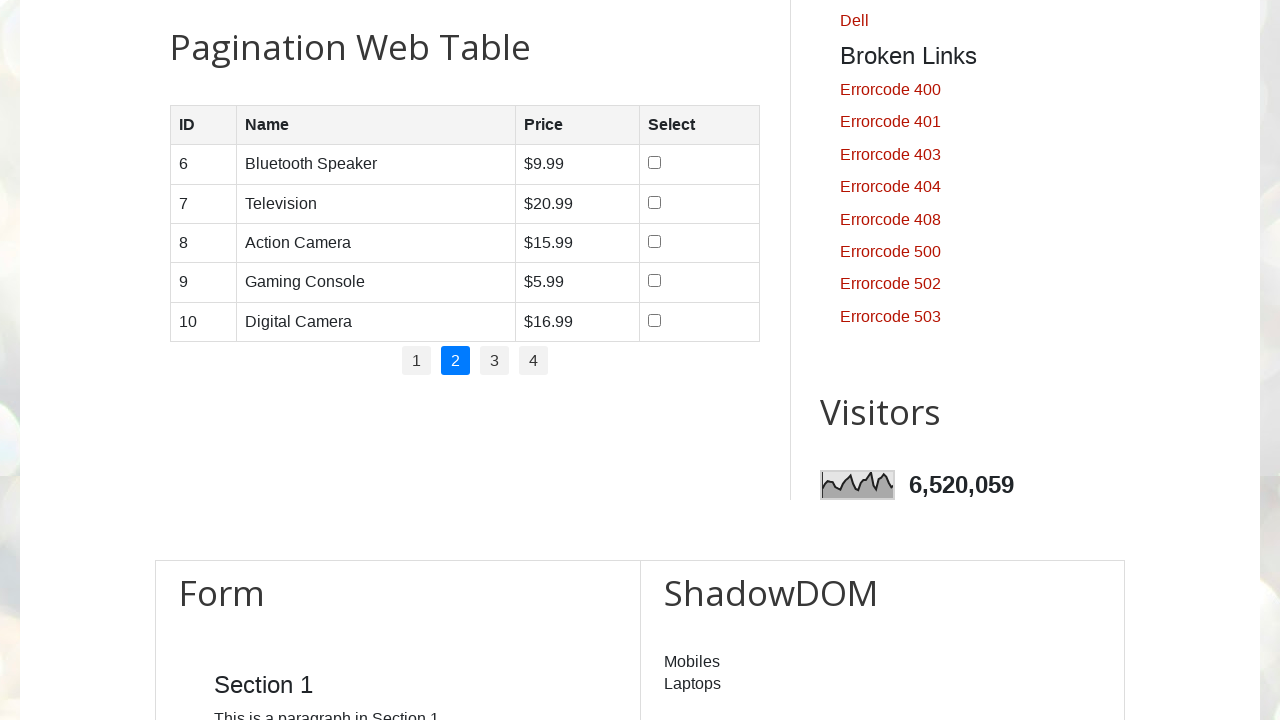

Retrieved current page row count: 5 rows
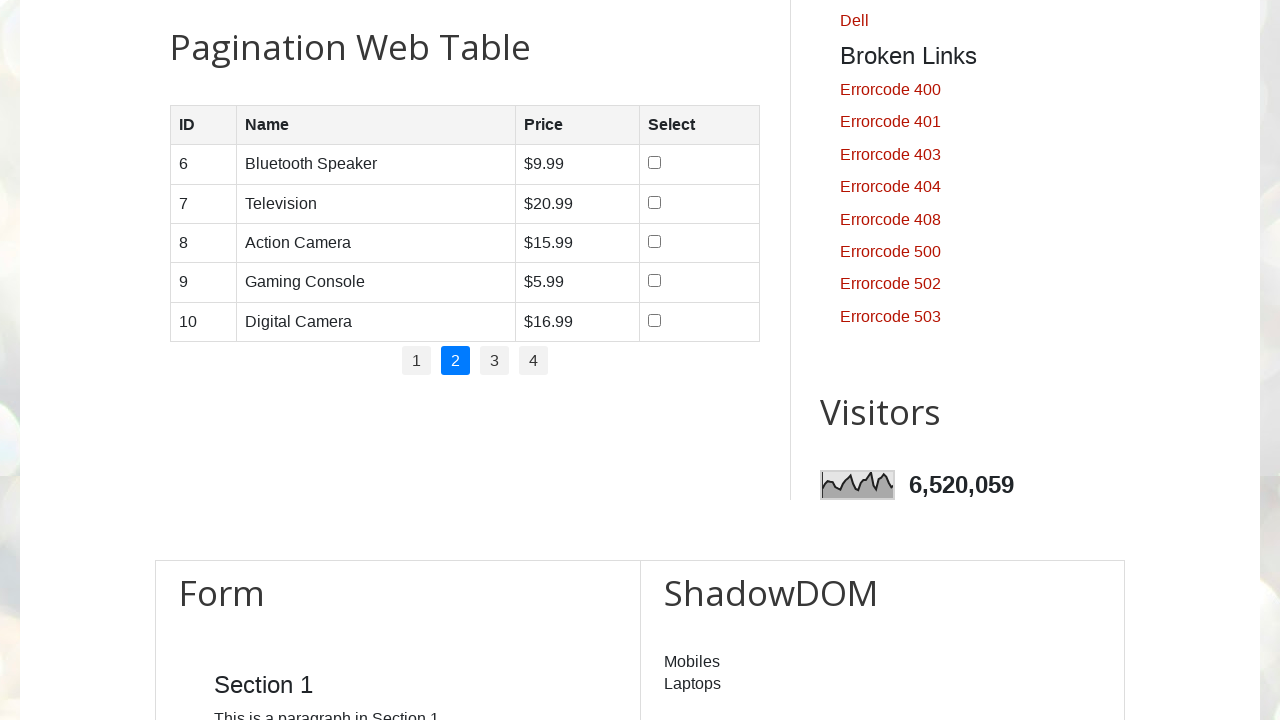

Checked checkbox in row 1 on page 2 at (654, 163) on //table[@id='productTable']/tbody/tr[1]/td[4]/input
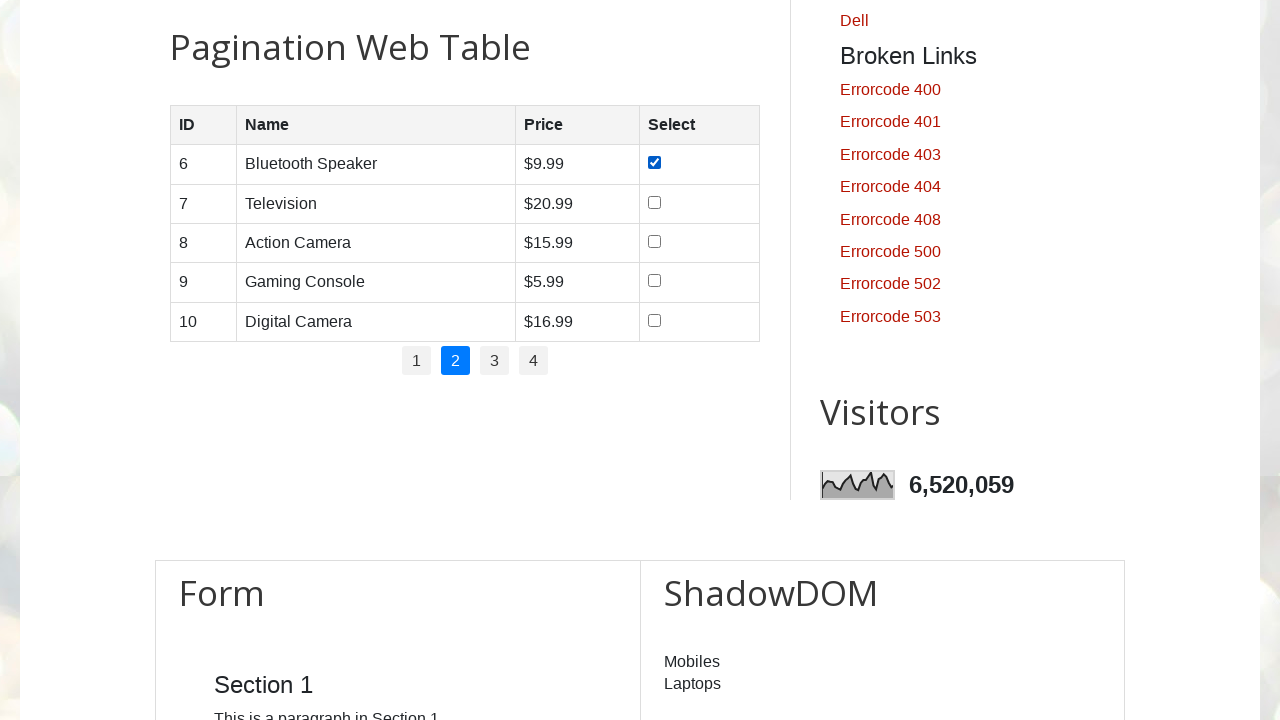

Waited for checkbox interaction to complete
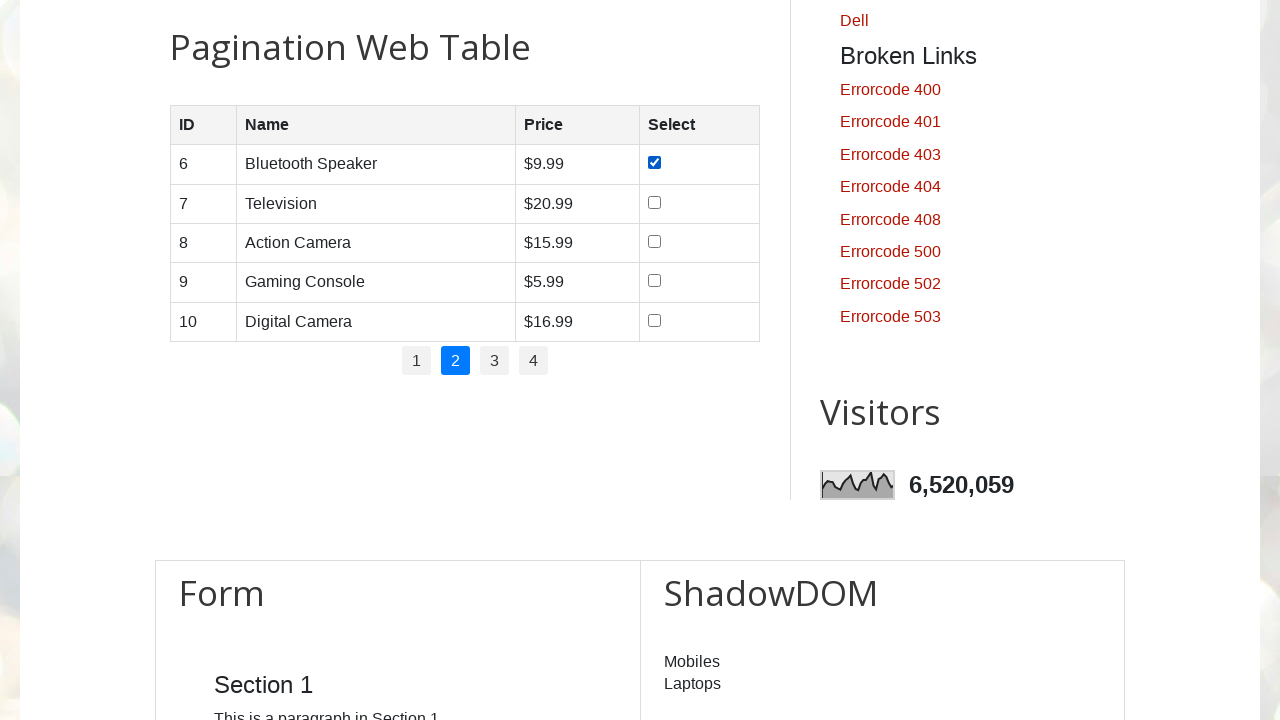

Checked checkbox in row 2 on page 2 at (654, 202) on //table[@id='productTable']/tbody/tr[2]/td[4]/input
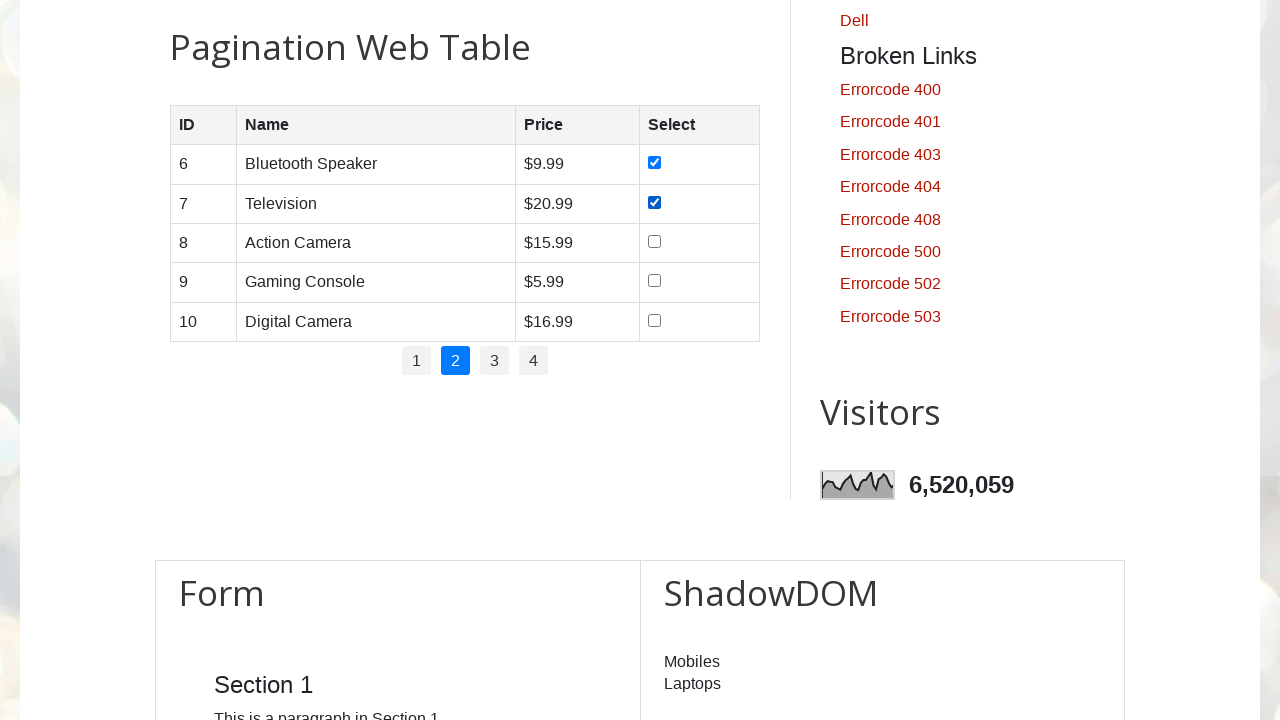

Waited for checkbox interaction to complete
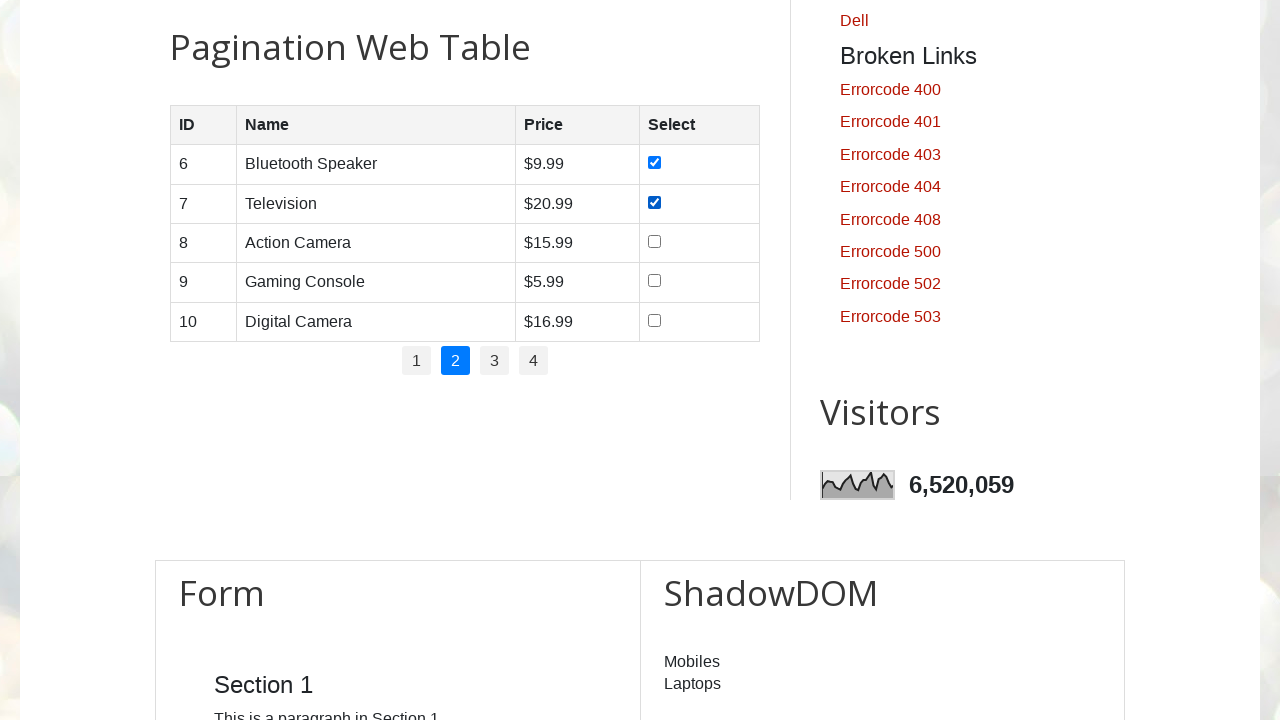

Checked checkbox in row 3 on page 2 at (654, 241) on //table[@id='productTable']/tbody/tr[3]/td[4]/input
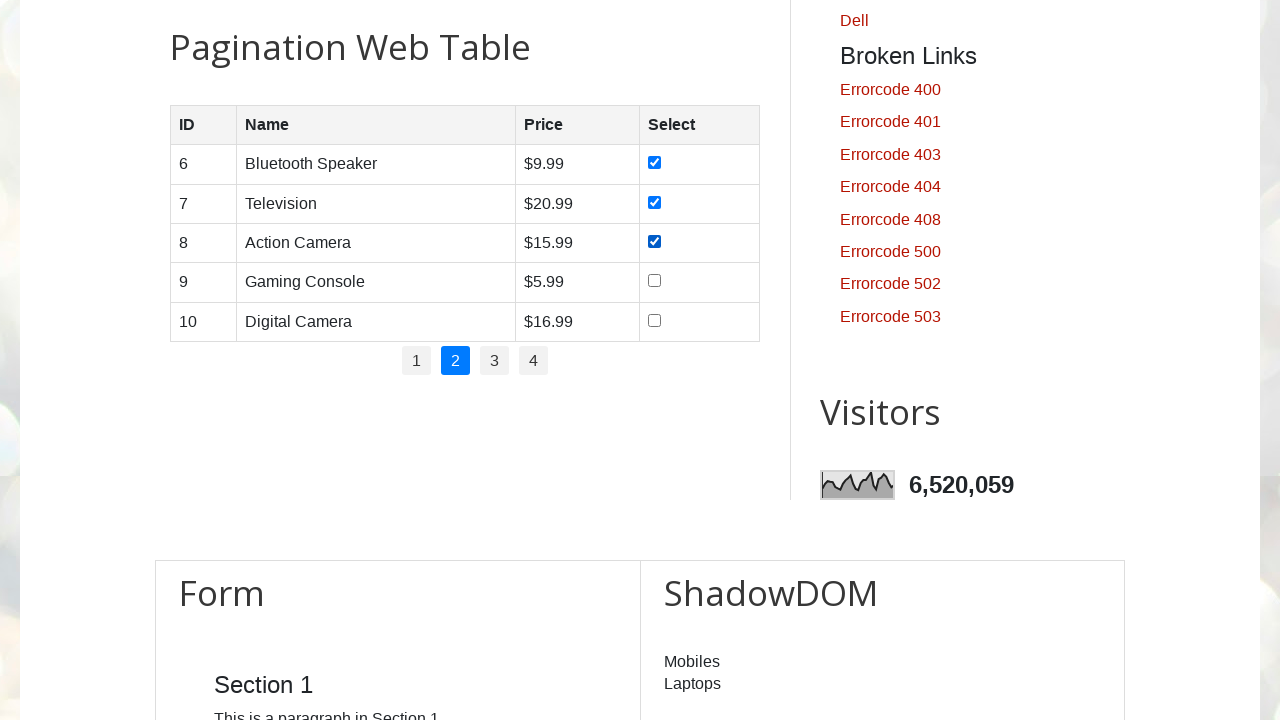

Waited for checkbox interaction to complete
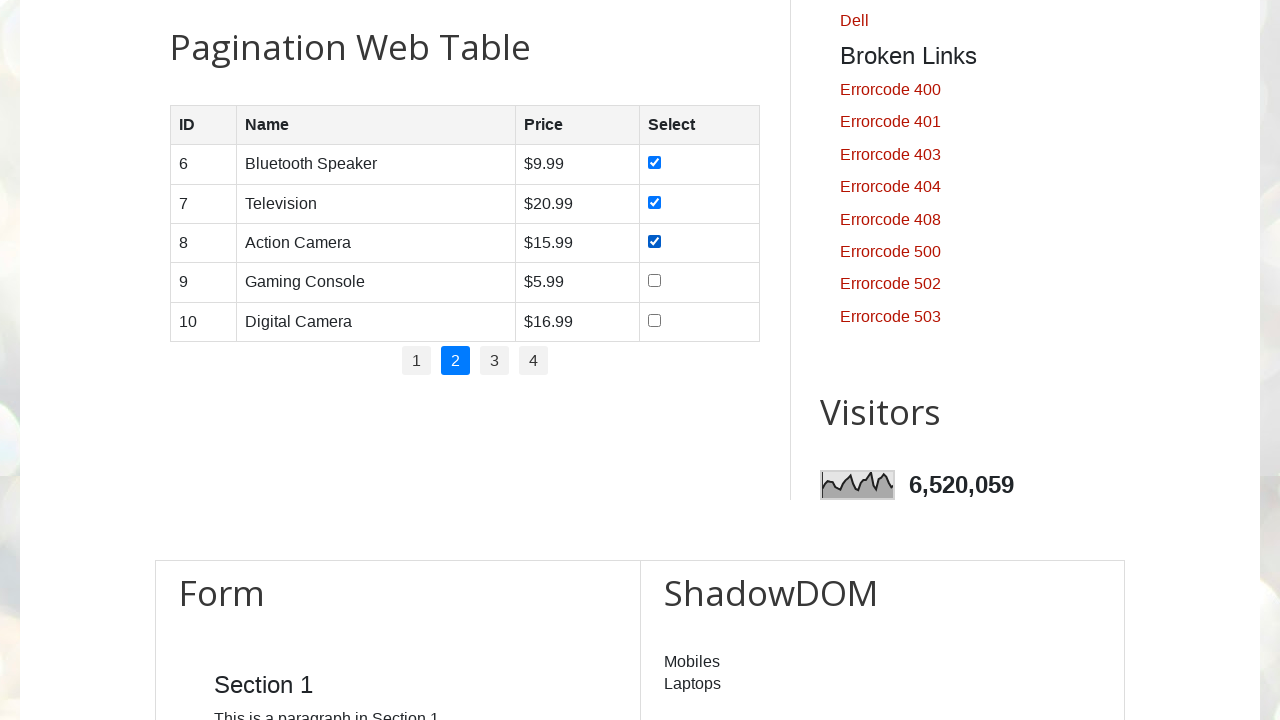

Checked checkbox in row 4 on page 2 at (654, 281) on //table[@id='productTable']/tbody/tr[4]/td[4]/input
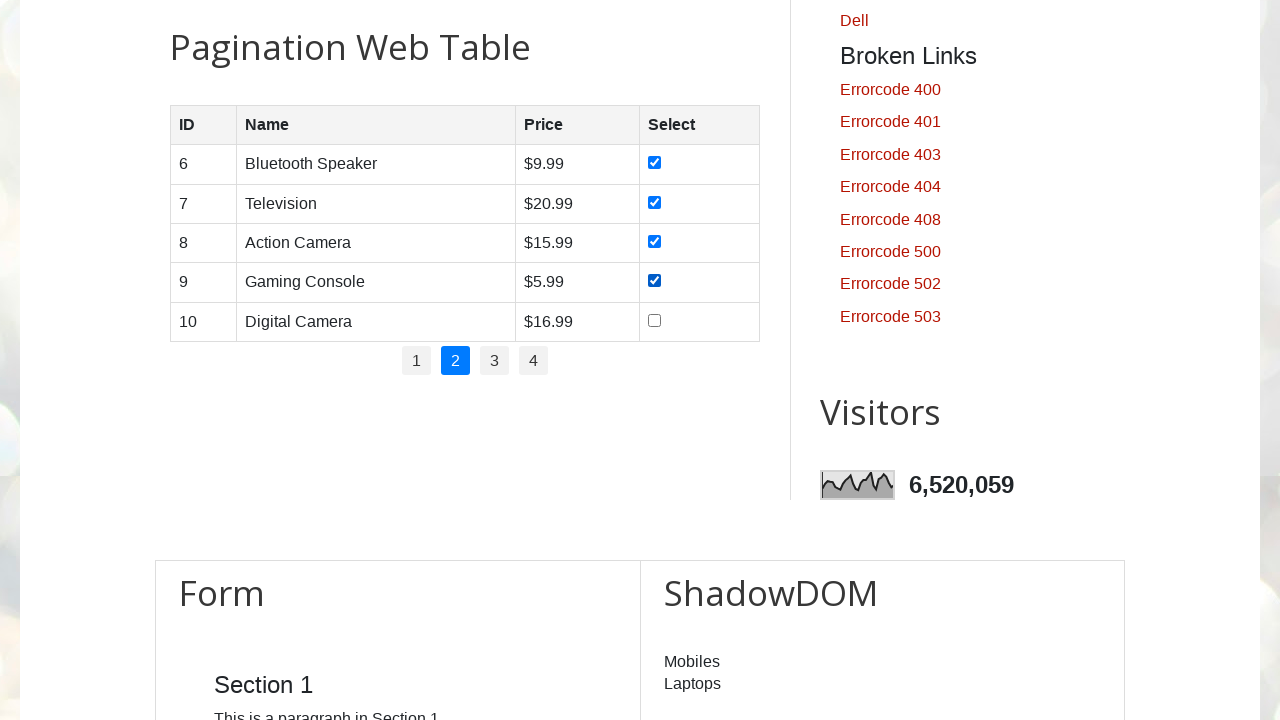

Waited for checkbox interaction to complete
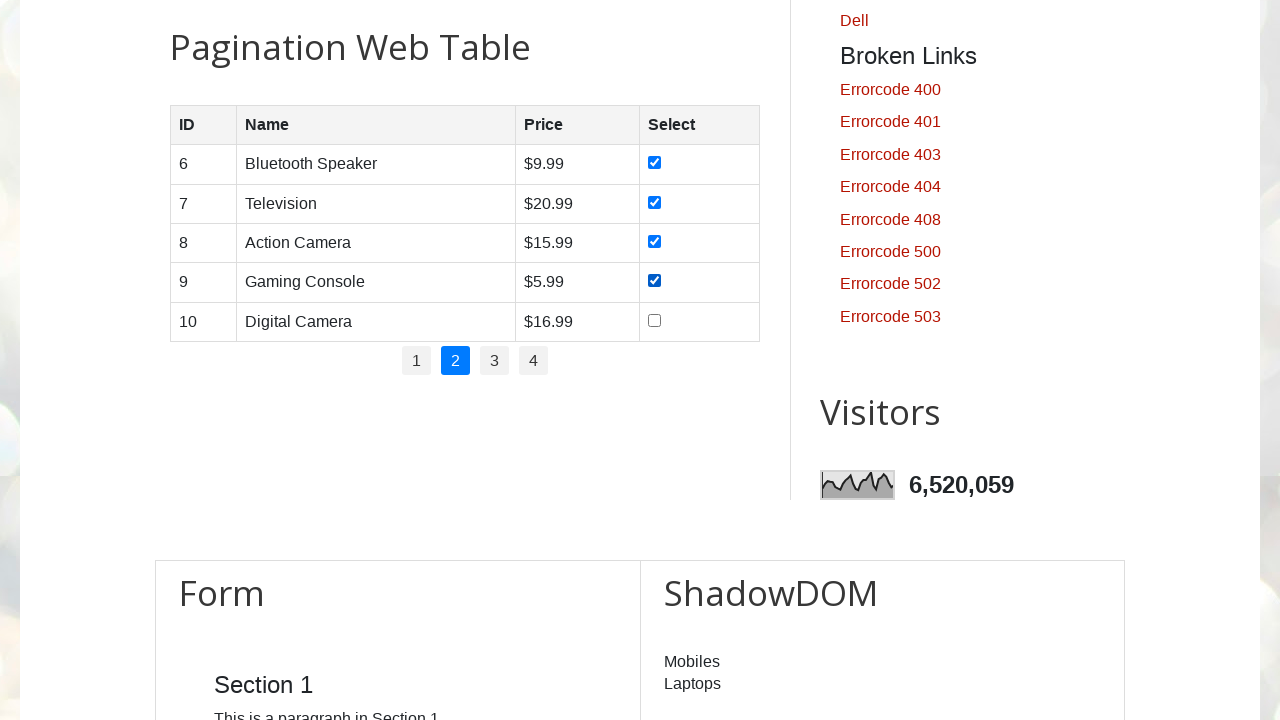

Checked checkbox in row 5 on page 2 at (654, 320) on //table[@id='productTable']/tbody/tr[5]/td[4]/input
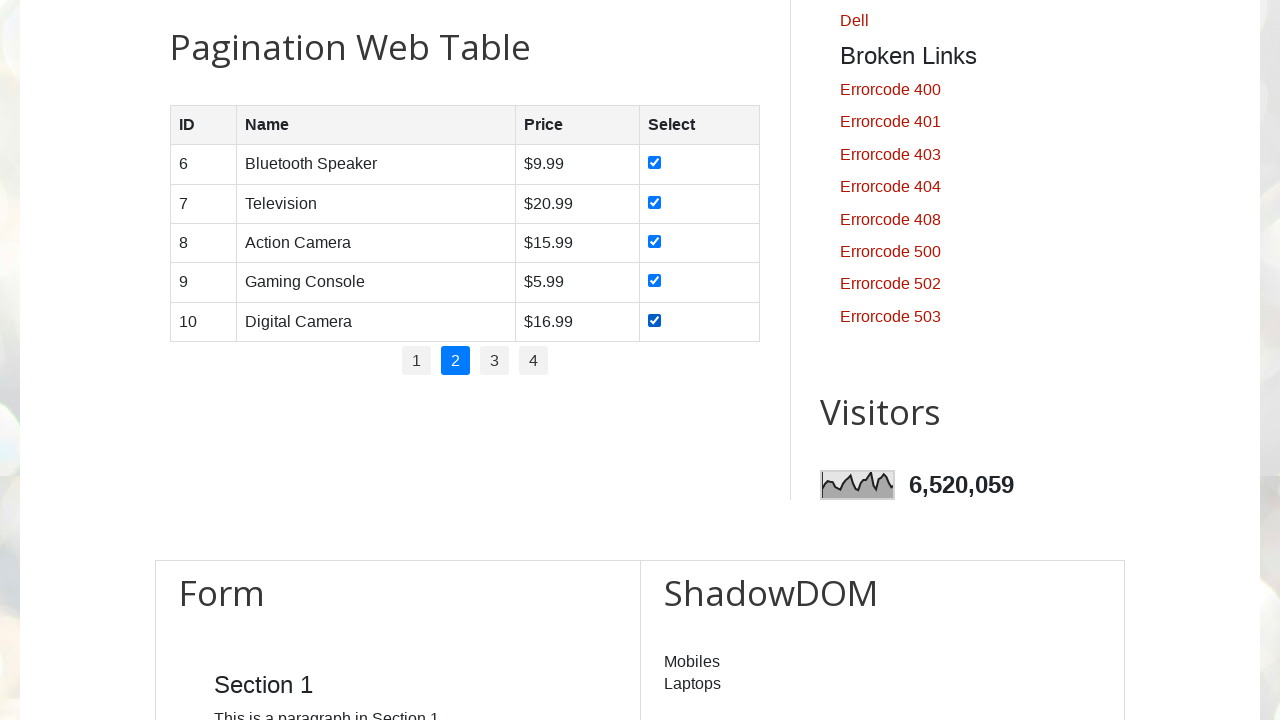

Waited for checkbox interaction to complete
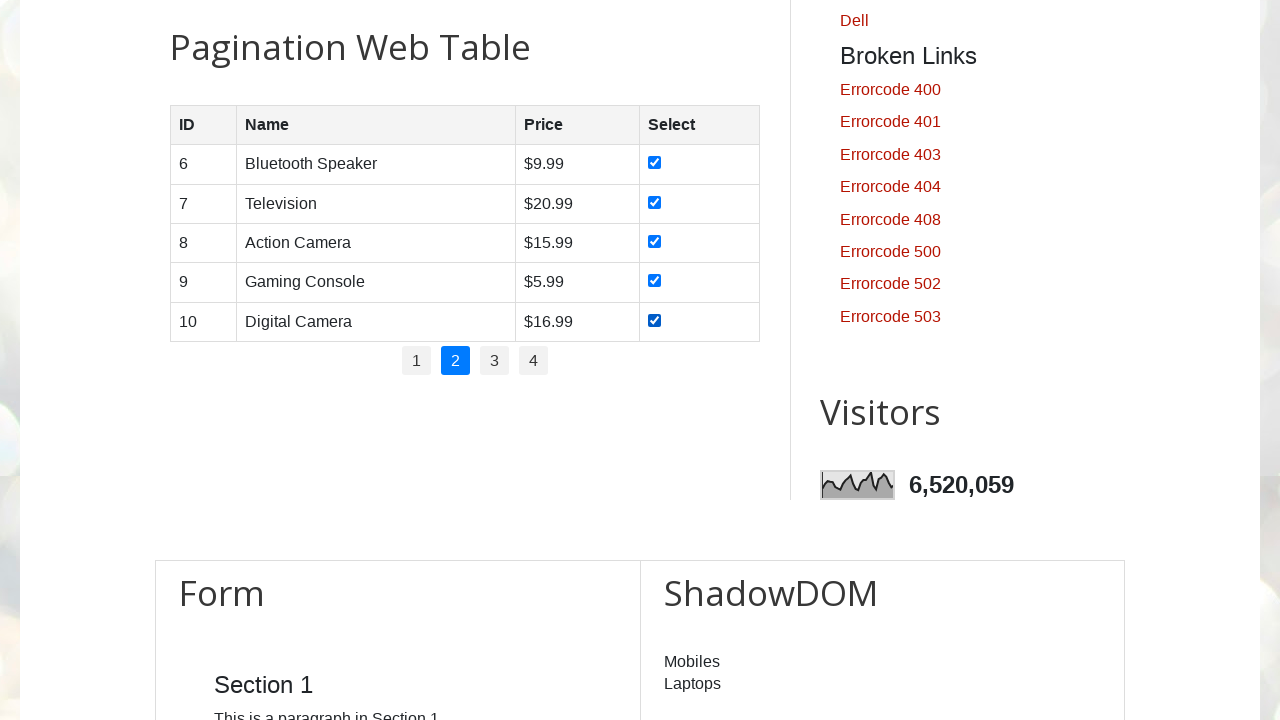

Clicked pagination page 3 at (494, 361) on xpath=//ul[@id='pagination']/li >> nth=2
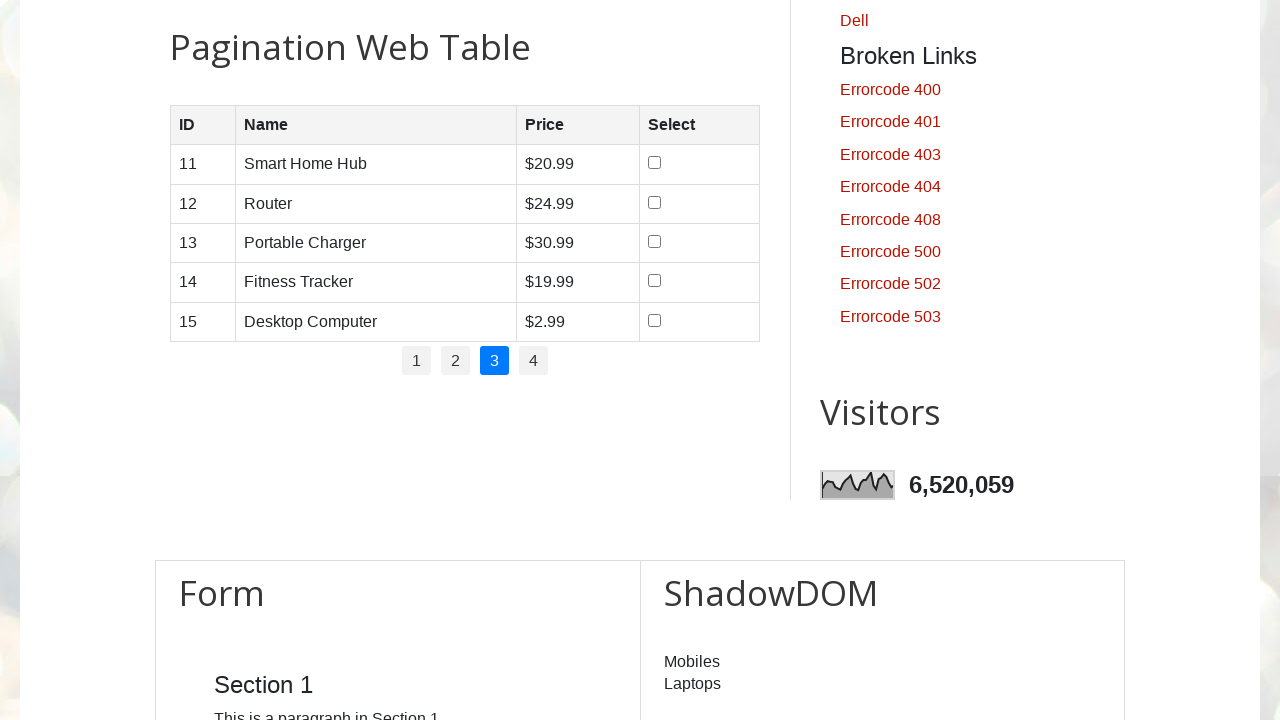

Waited for page to load after pagination click
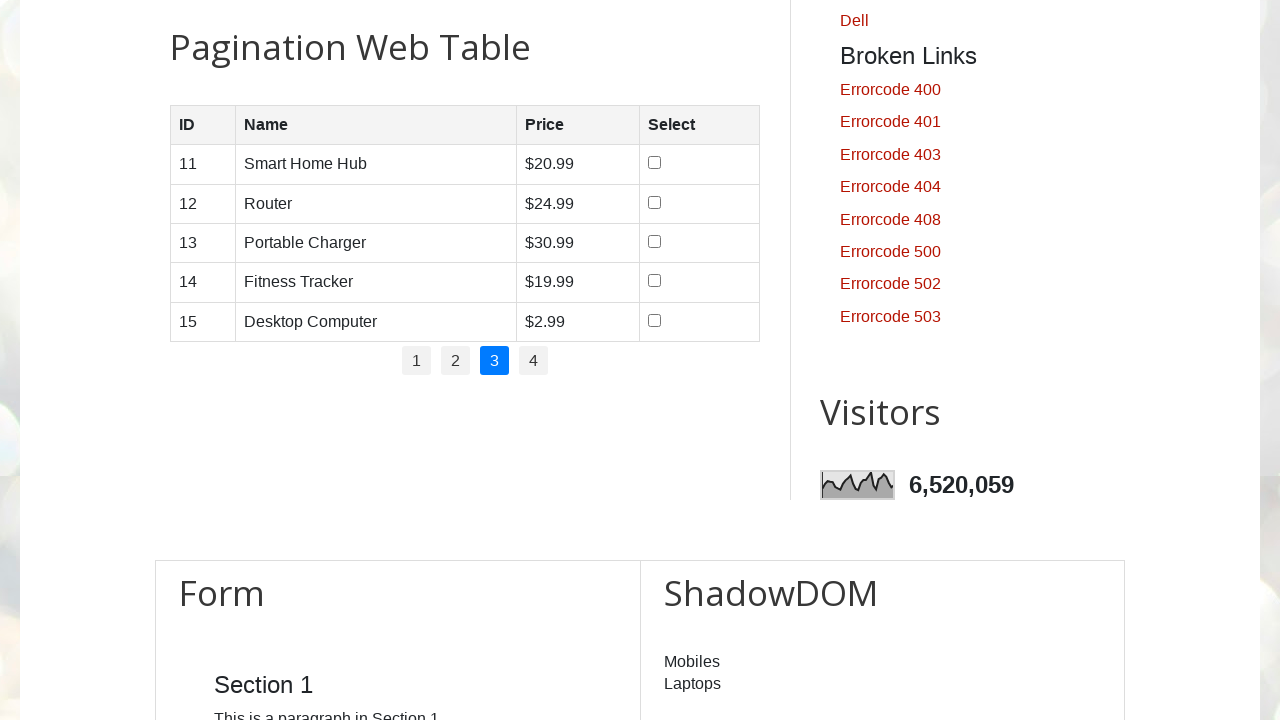

Retrieved current page row count: 5 rows
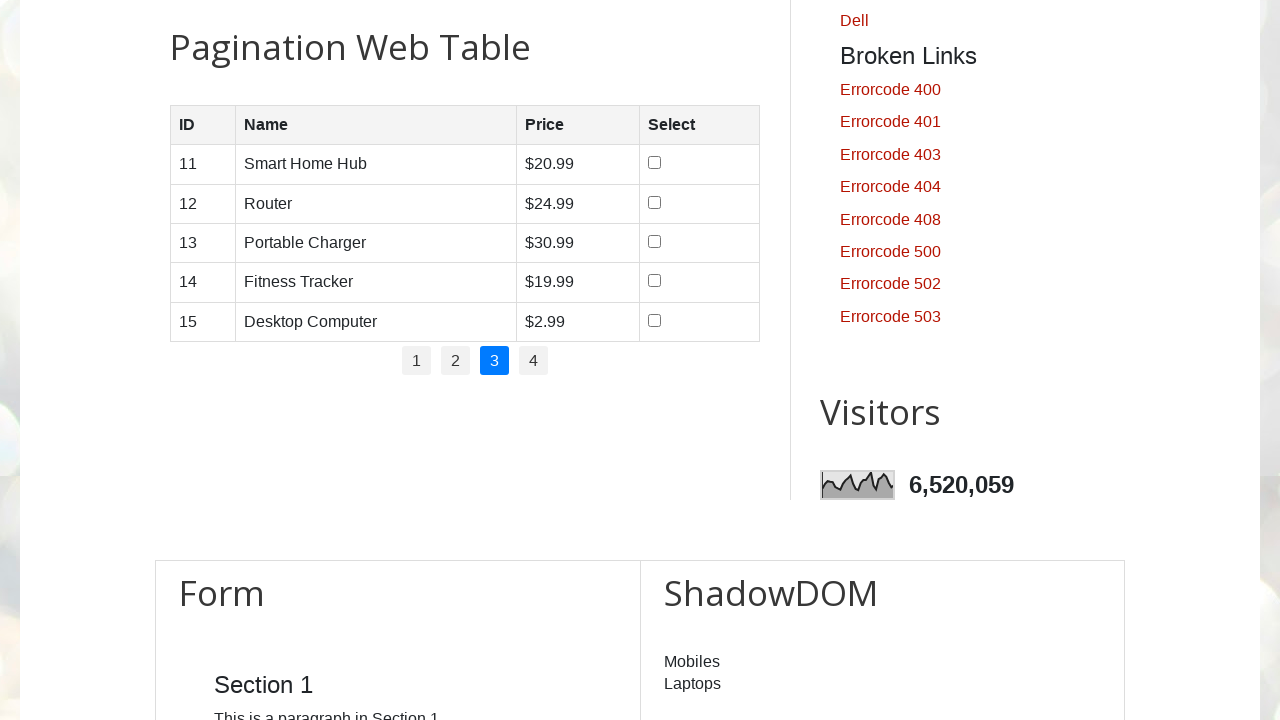

Checked checkbox in row 1 on page 3 at (655, 163) on //table[@id='productTable']/tbody/tr[1]/td[4]/input
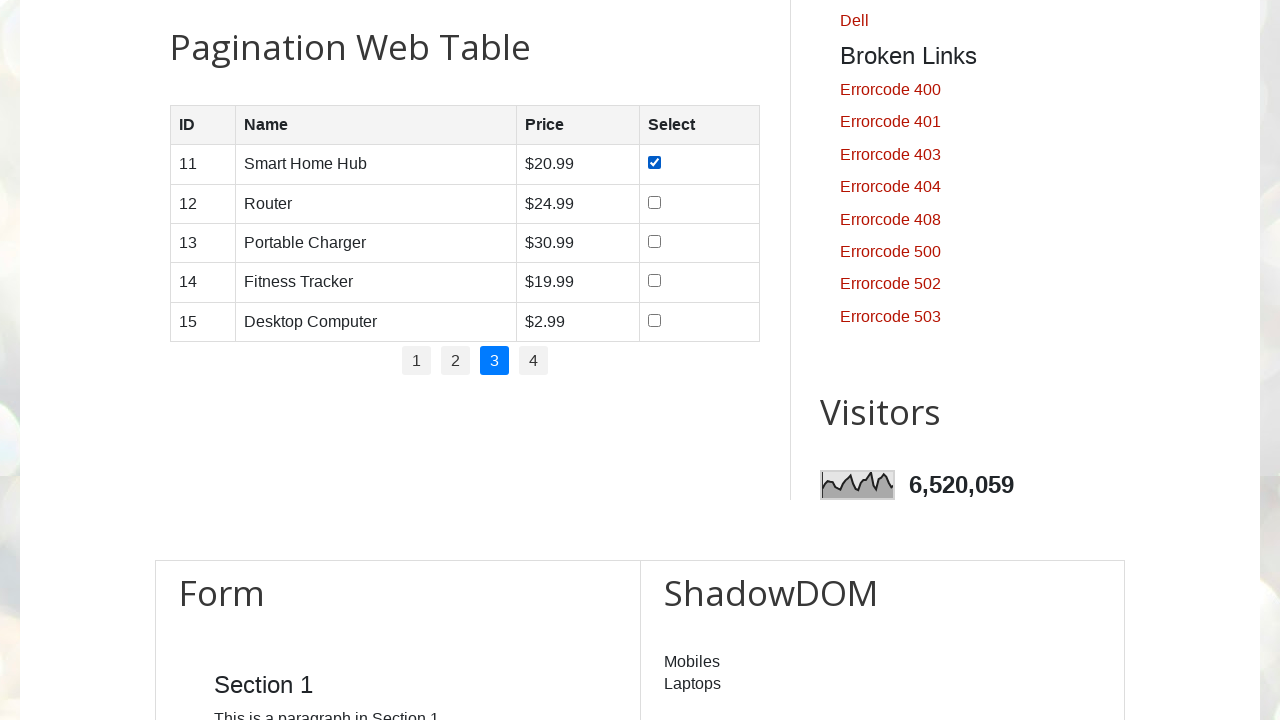

Waited for checkbox interaction to complete
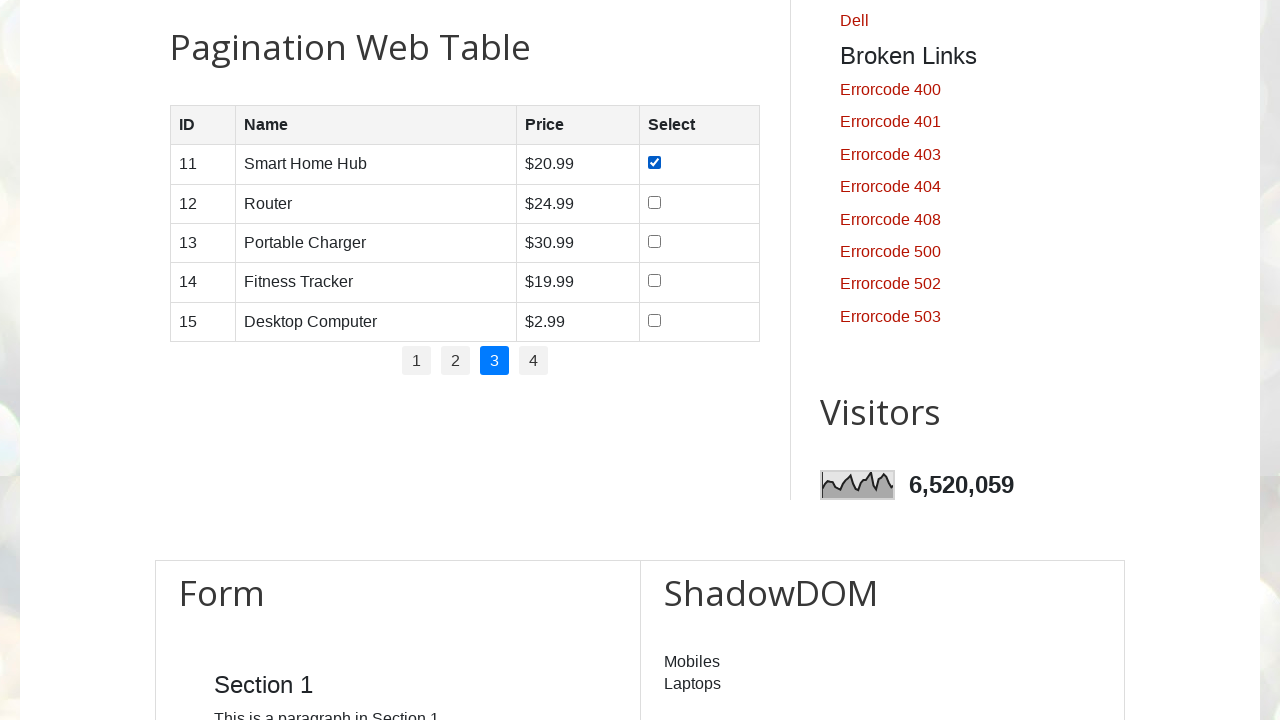

Checked checkbox in row 2 on page 3 at (655, 202) on //table[@id='productTable']/tbody/tr[2]/td[4]/input
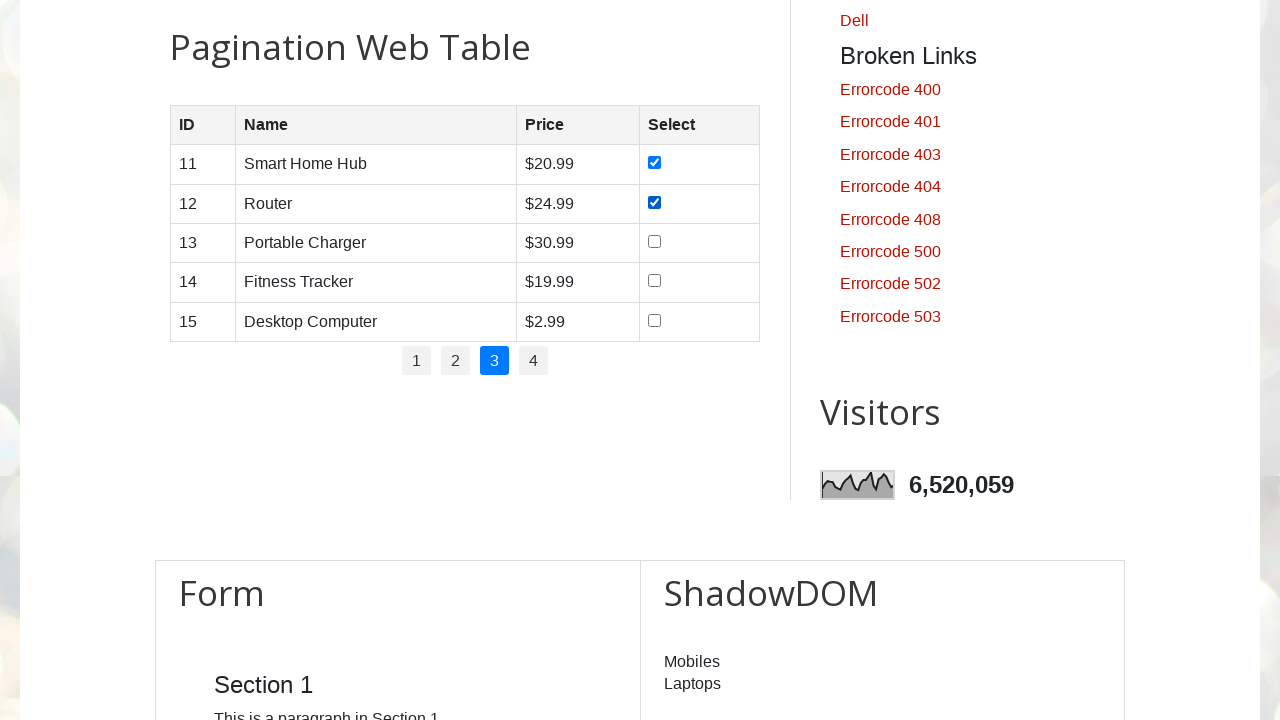

Waited for checkbox interaction to complete
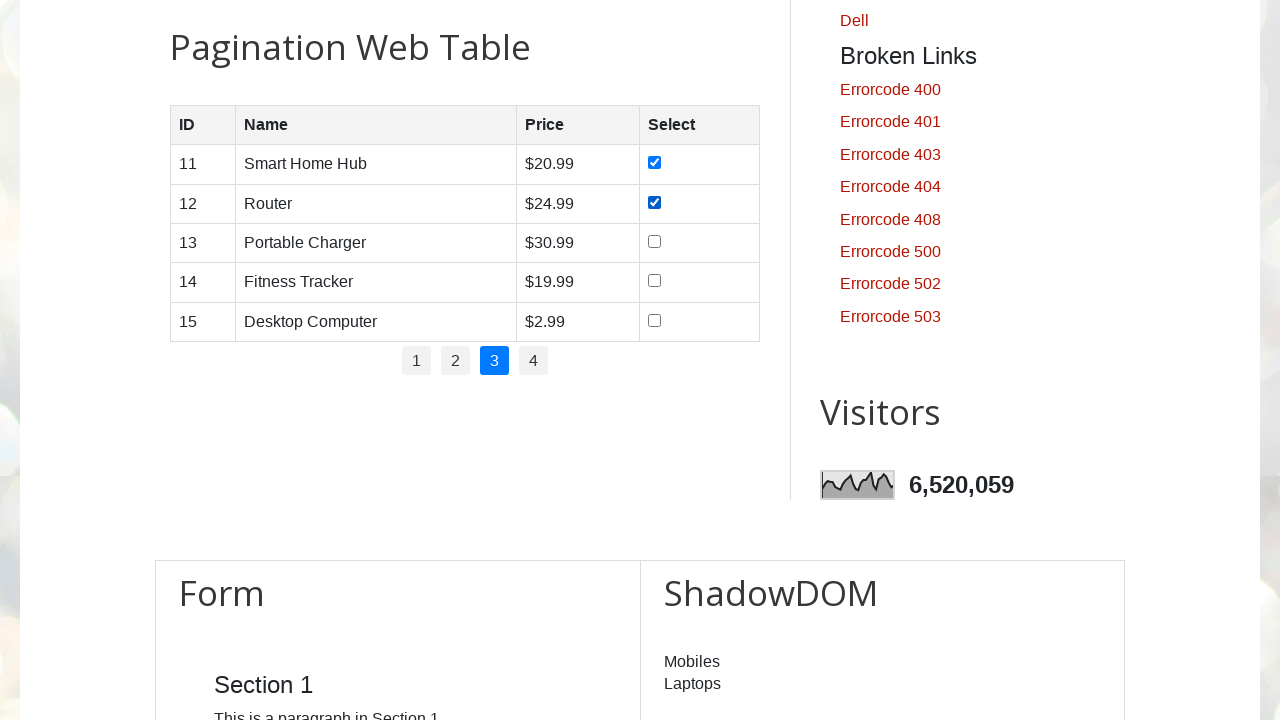

Checked checkbox in row 3 on page 3 at (655, 241) on //table[@id='productTable']/tbody/tr[3]/td[4]/input
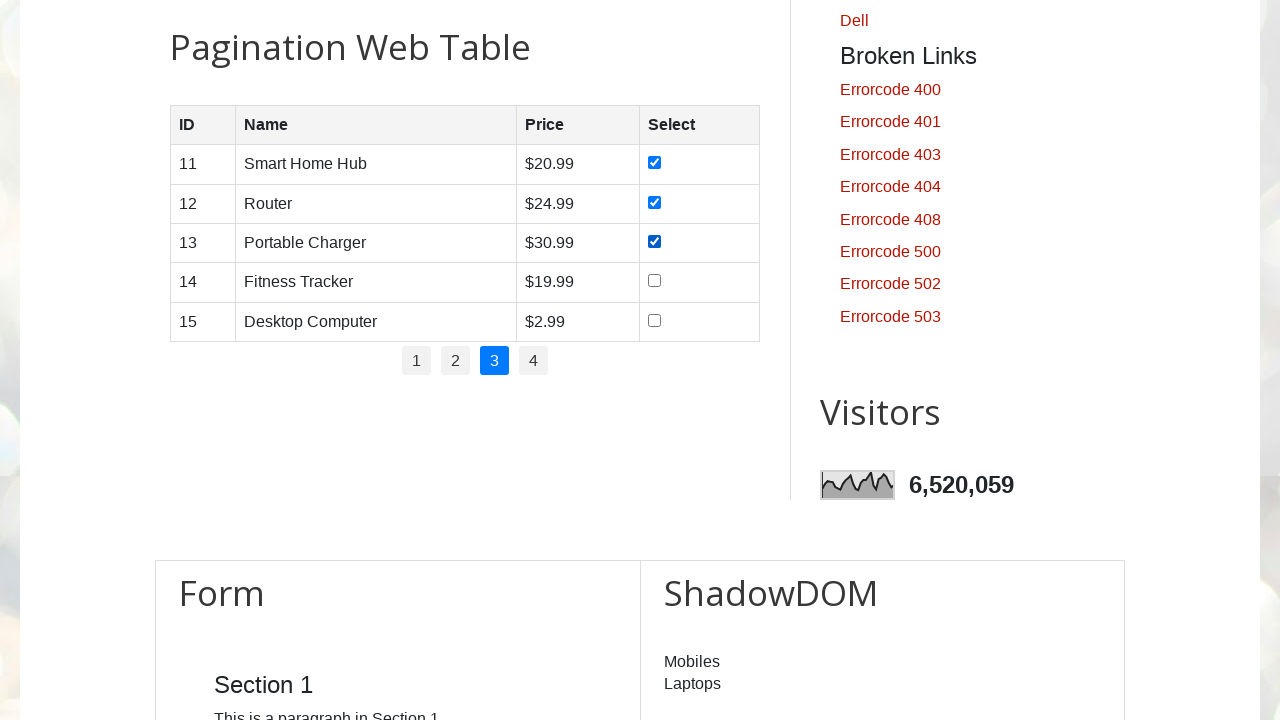

Waited for checkbox interaction to complete
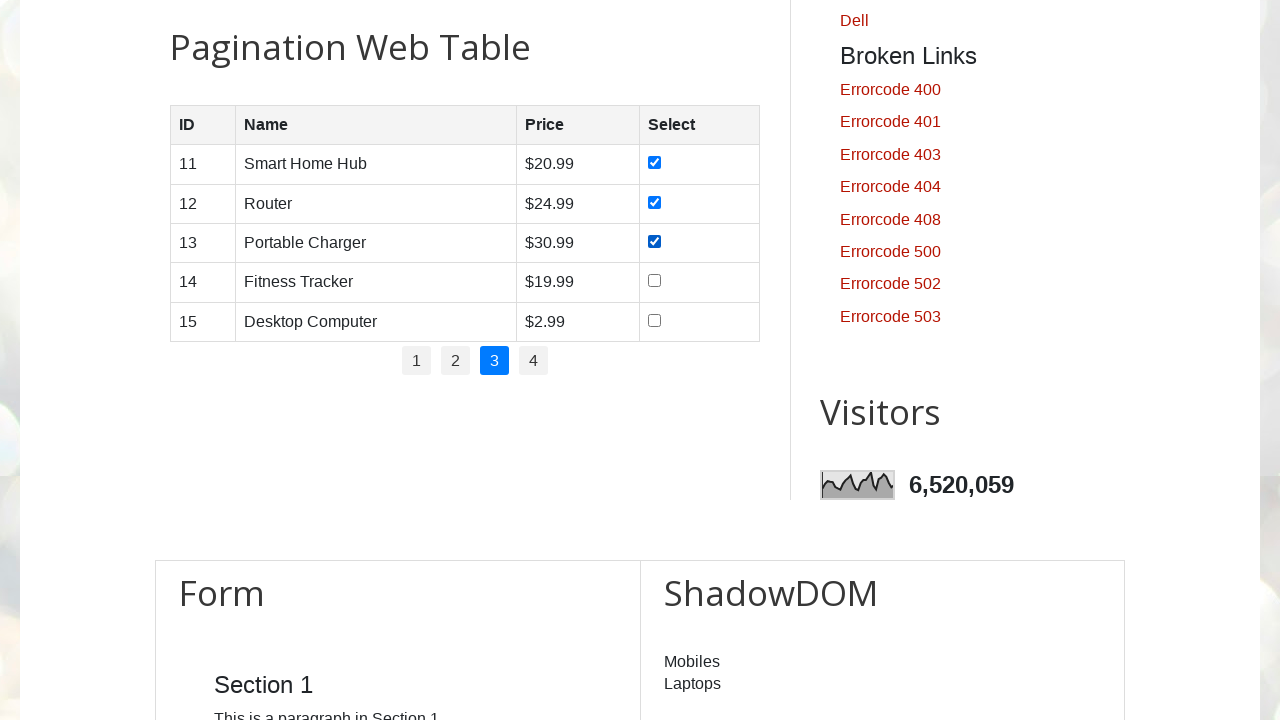

Checked checkbox in row 4 on page 3 at (655, 281) on //table[@id='productTable']/tbody/tr[4]/td[4]/input
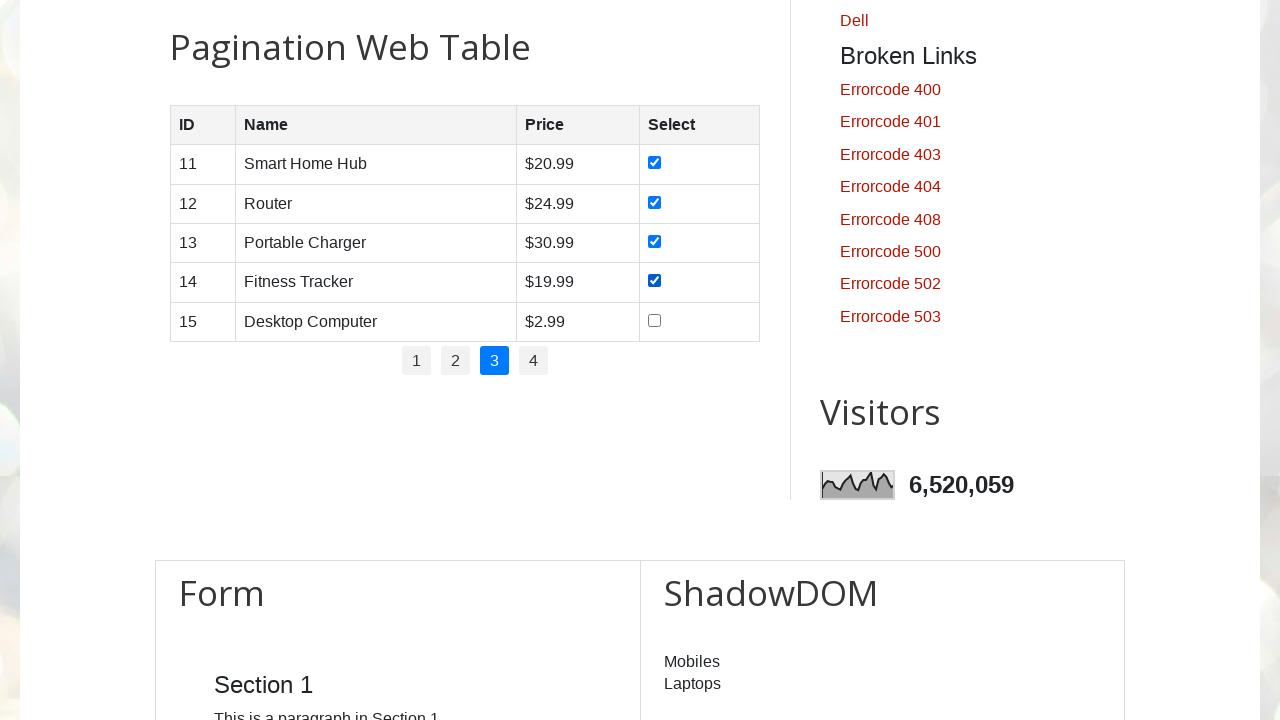

Waited for checkbox interaction to complete
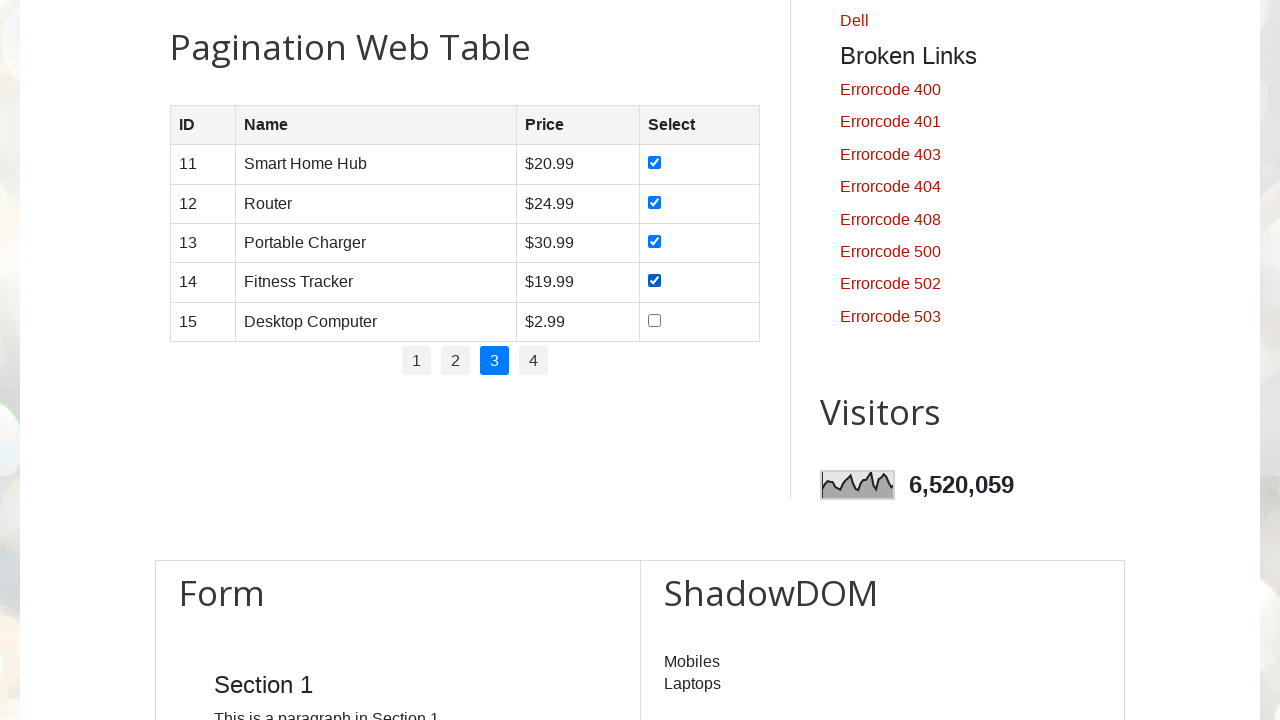

Checked checkbox in row 5 on page 3 at (655, 320) on //table[@id='productTable']/tbody/tr[5]/td[4]/input
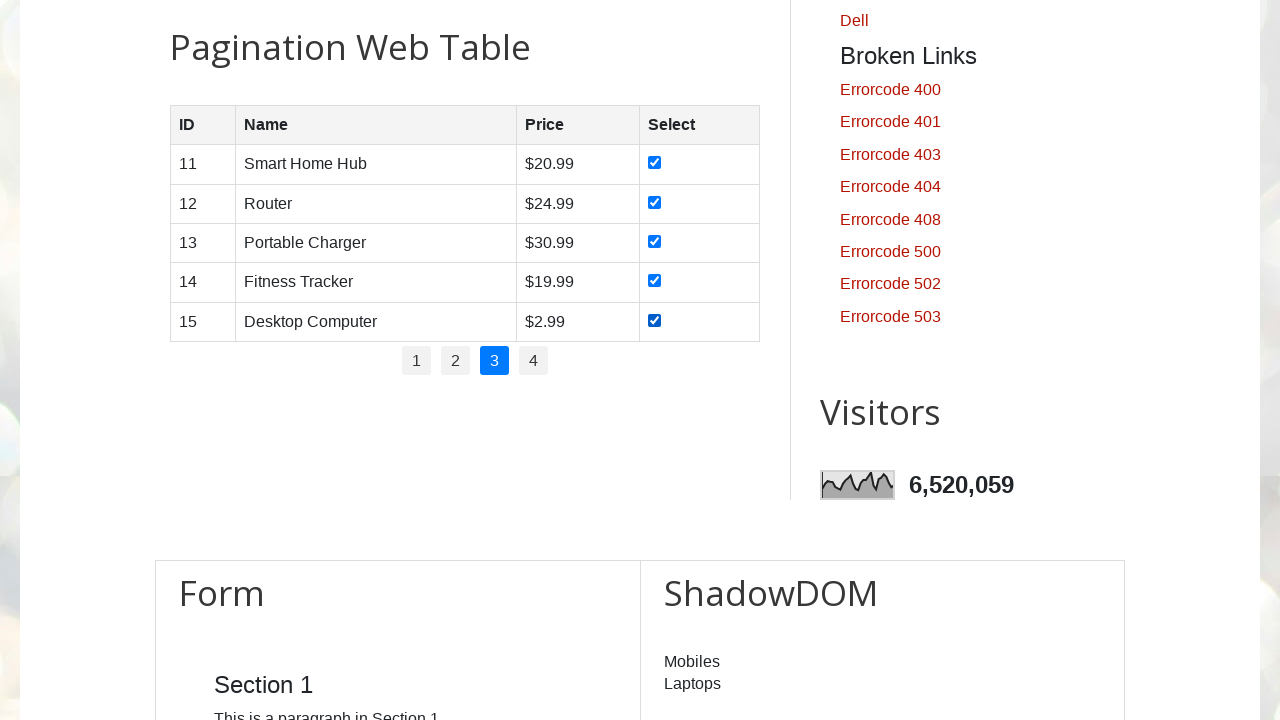

Waited for checkbox interaction to complete
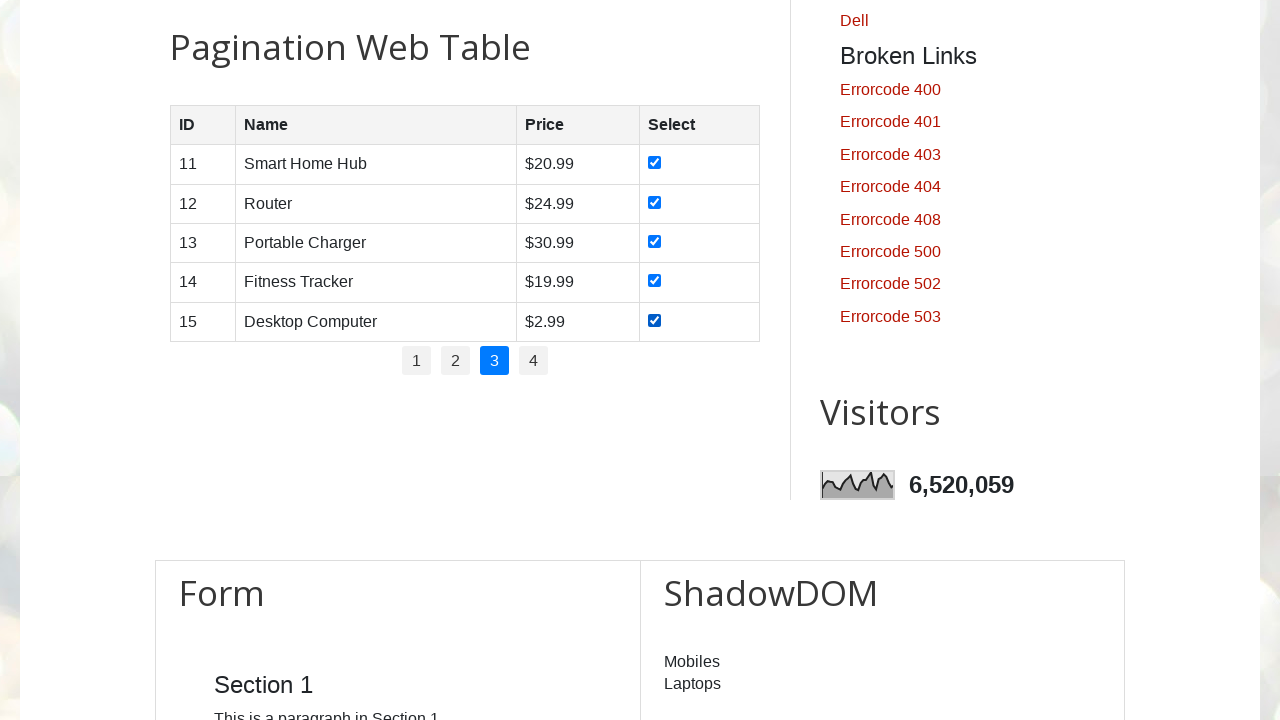

Clicked pagination page 4 at (534, 361) on xpath=//ul[@id='pagination']/li >> nth=3
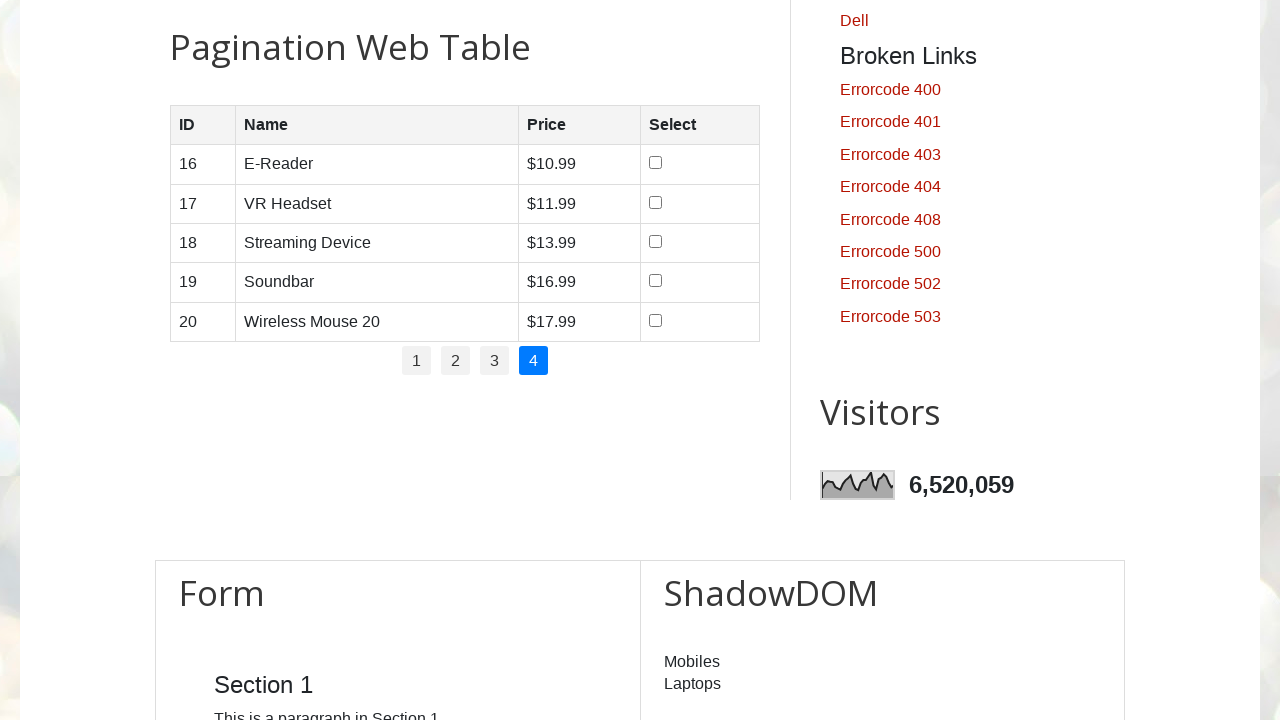

Waited for page to load after pagination click
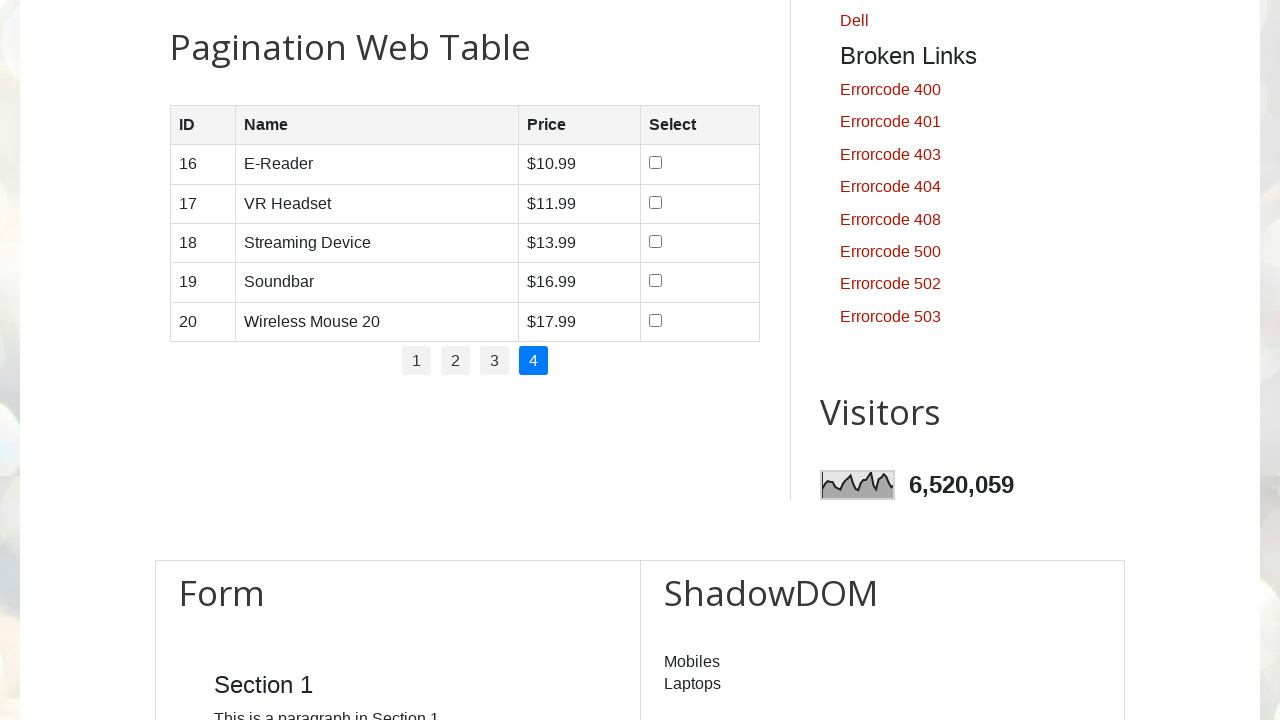

Retrieved current page row count: 5 rows
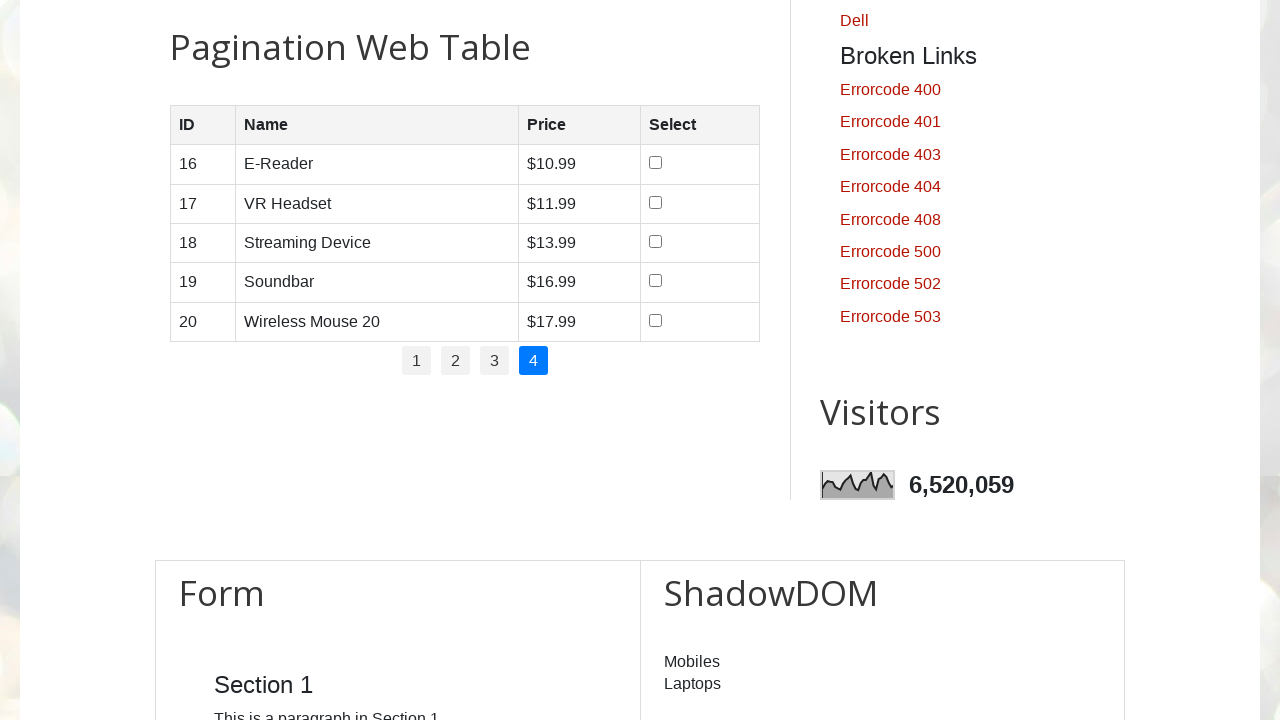

Checked checkbox in row 1 on page 4 at (656, 163) on //table[@id='productTable']/tbody/tr[1]/td[4]/input
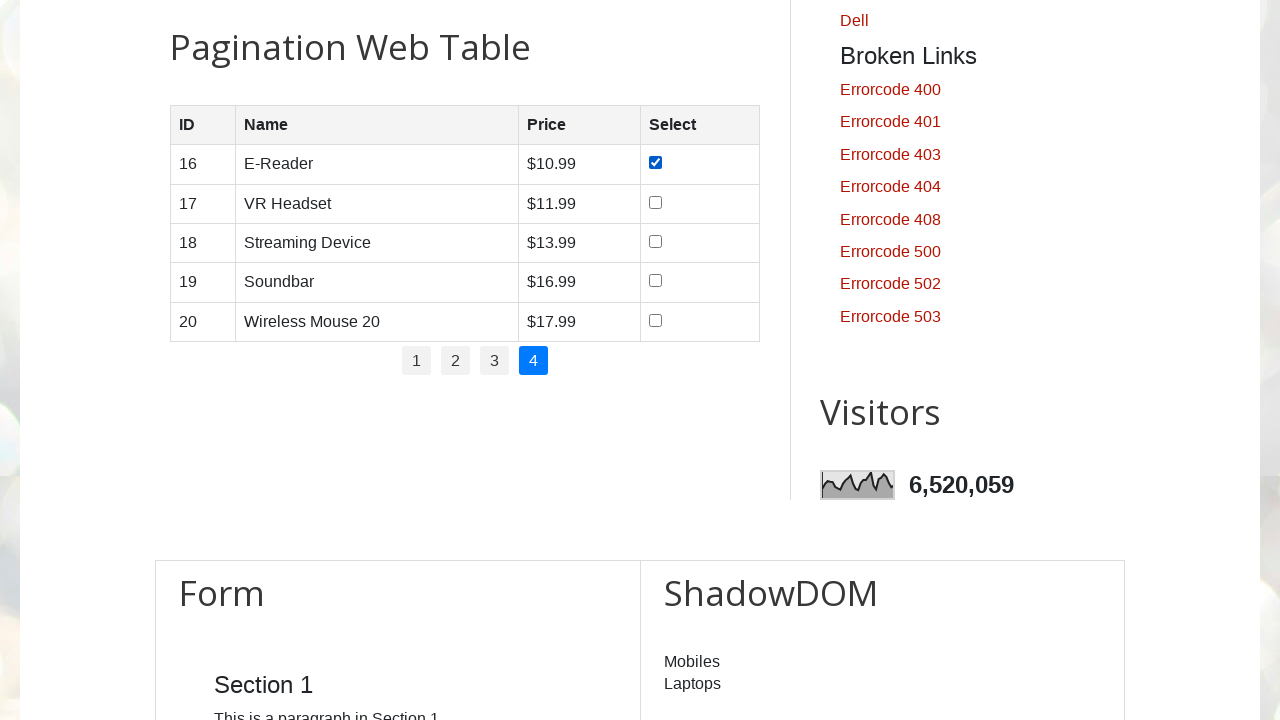

Waited for checkbox interaction to complete
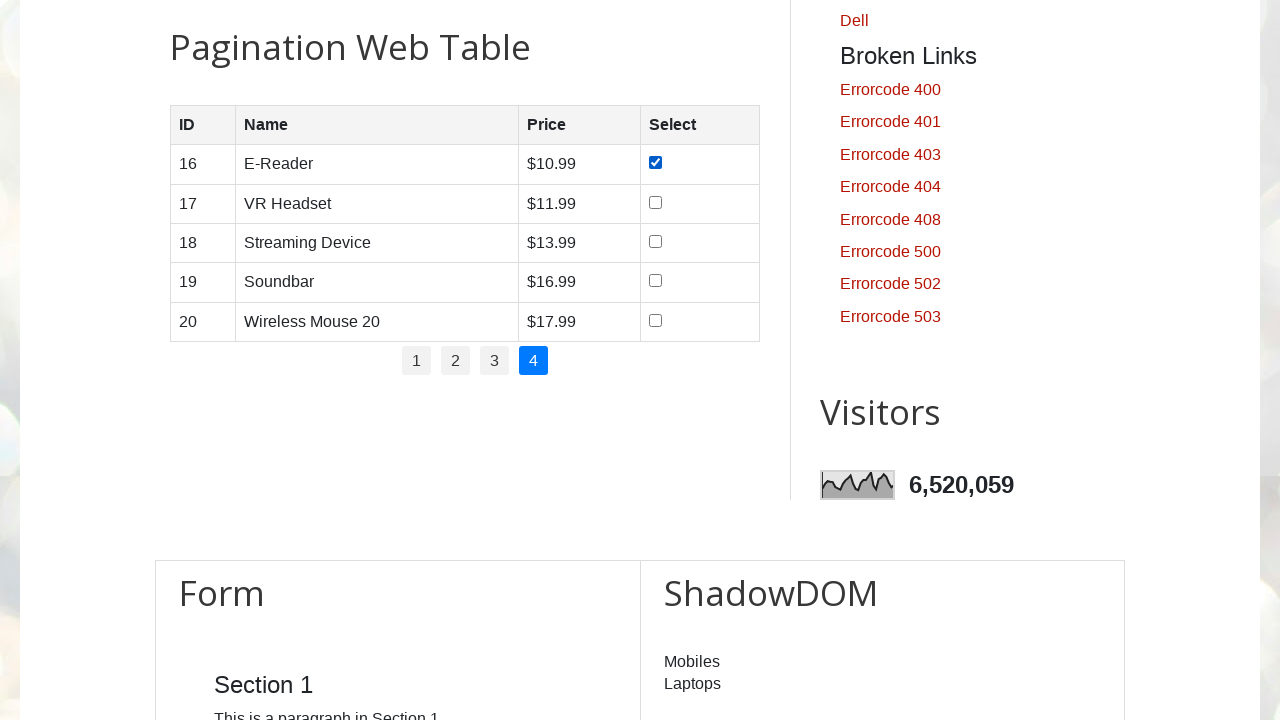

Checked checkbox in row 2 on page 4 at (656, 202) on //table[@id='productTable']/tbody/tr[2]/td[4]/input
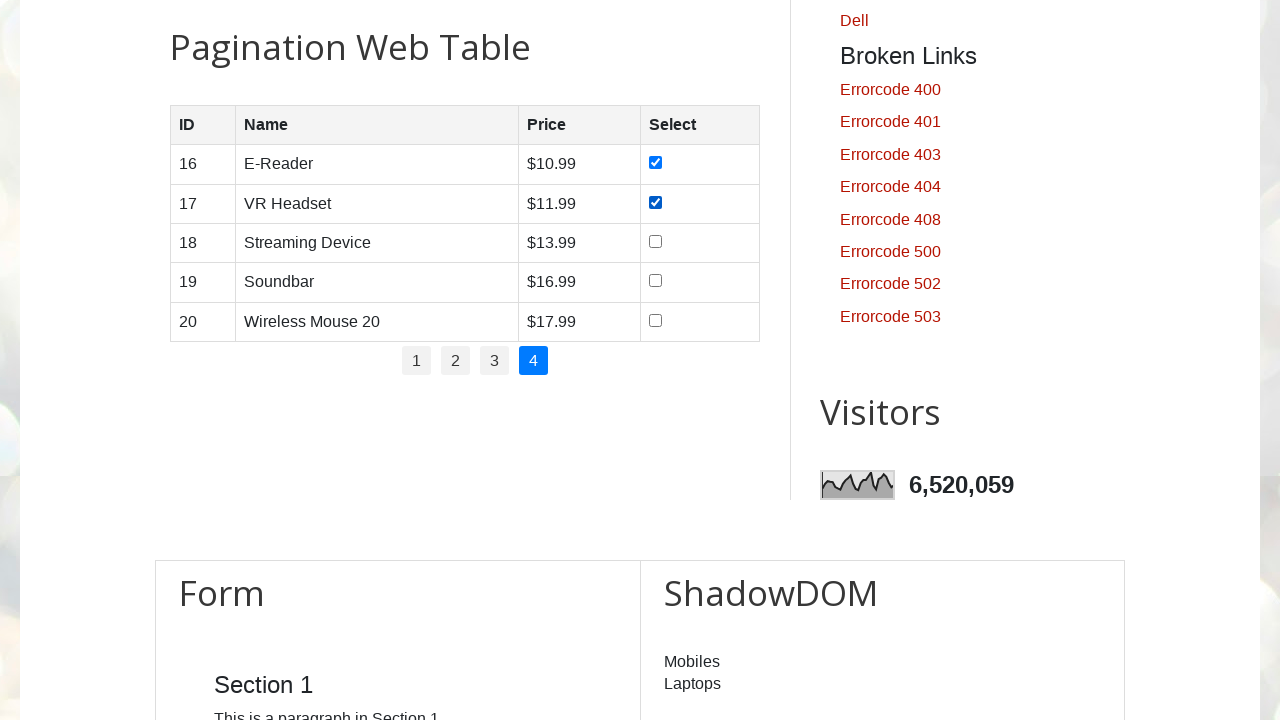

Waited for checkbox interaction to complete
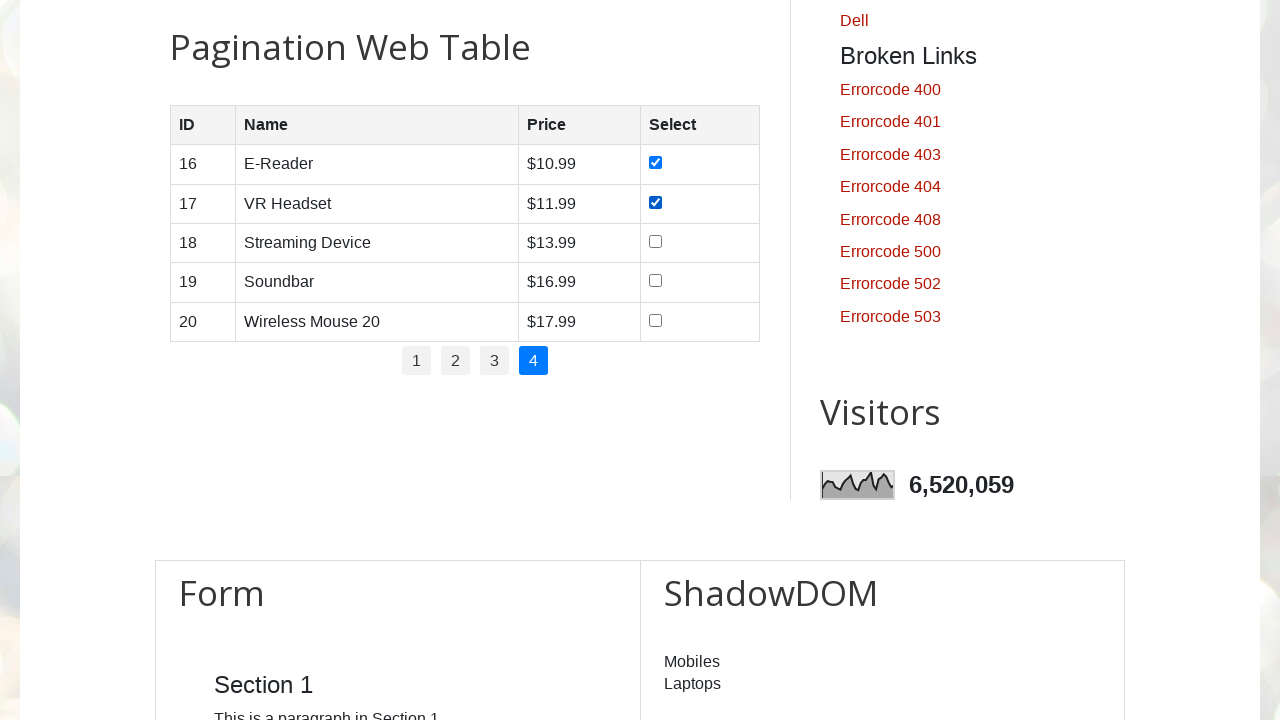

Checked checkbox in row 3 on page 4 at (656, 241) on //table[@id='productTable']/tbody/tr[3]/td[4]/input
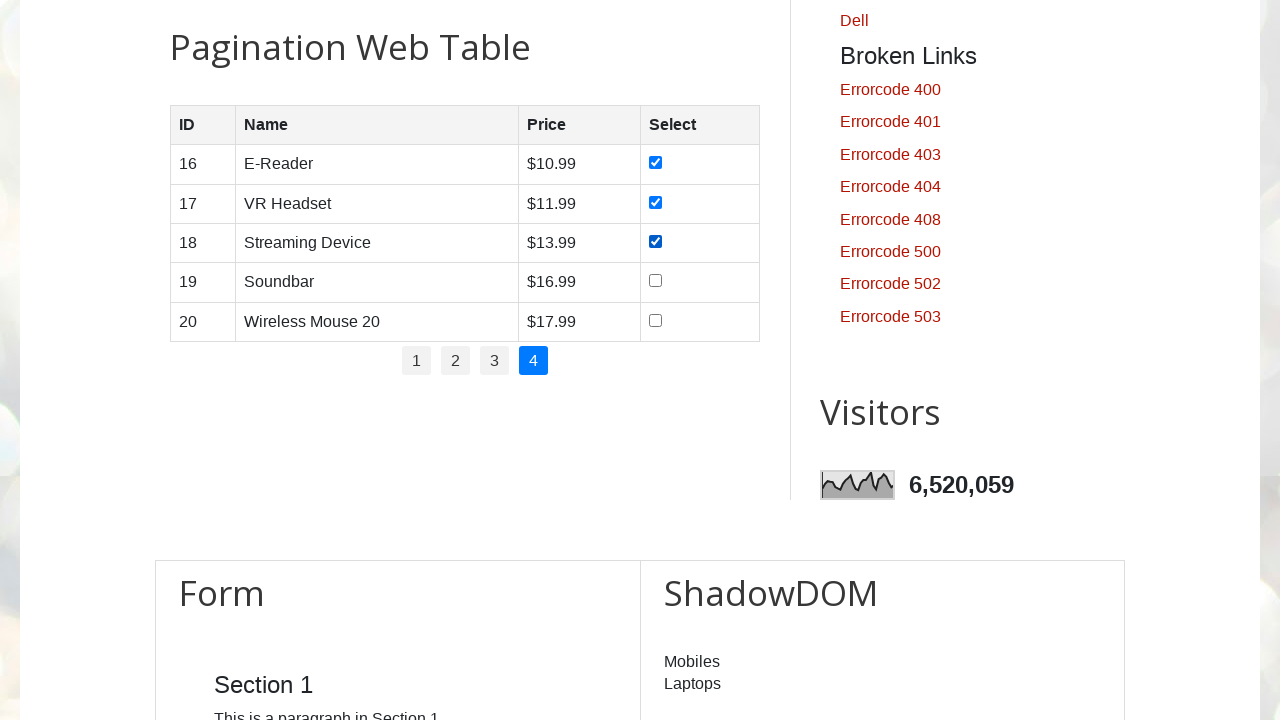

Waited for checkbox interaction to complete
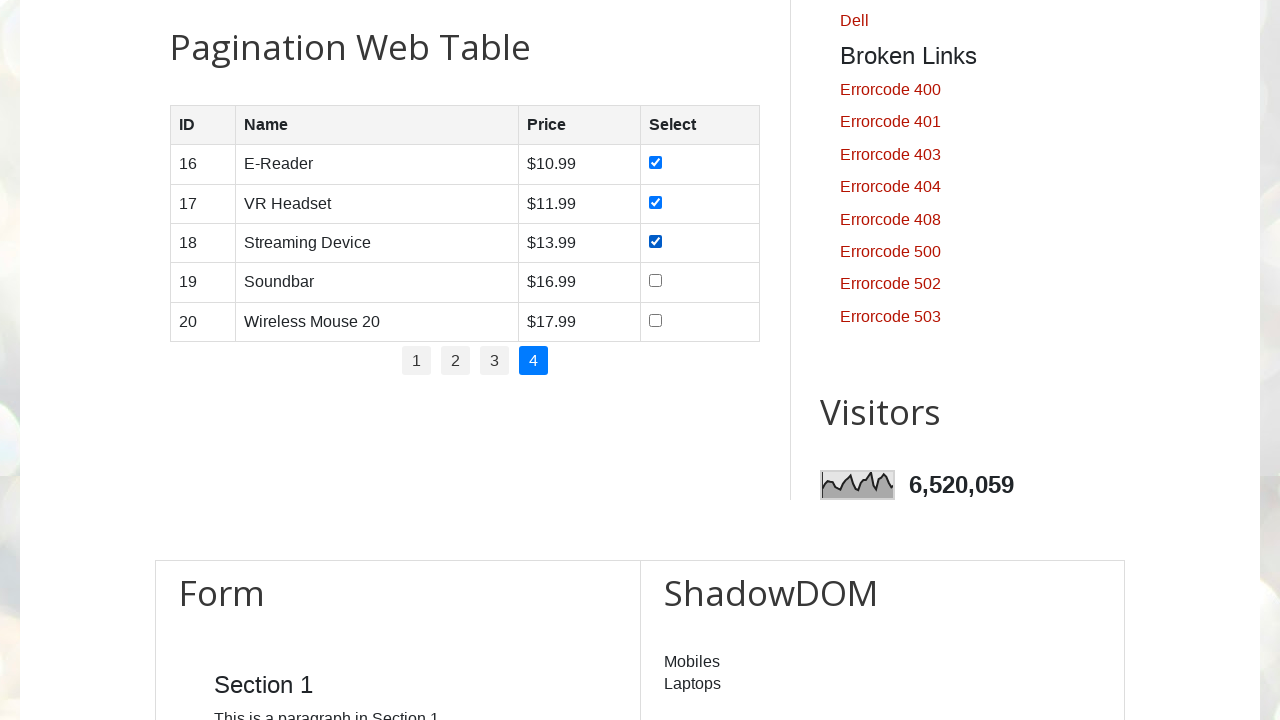

Checked checkbox in row 4 on page 4 at (656, 281) on //table[@id='productTable']/tbody/tr[4]/td[4]/input
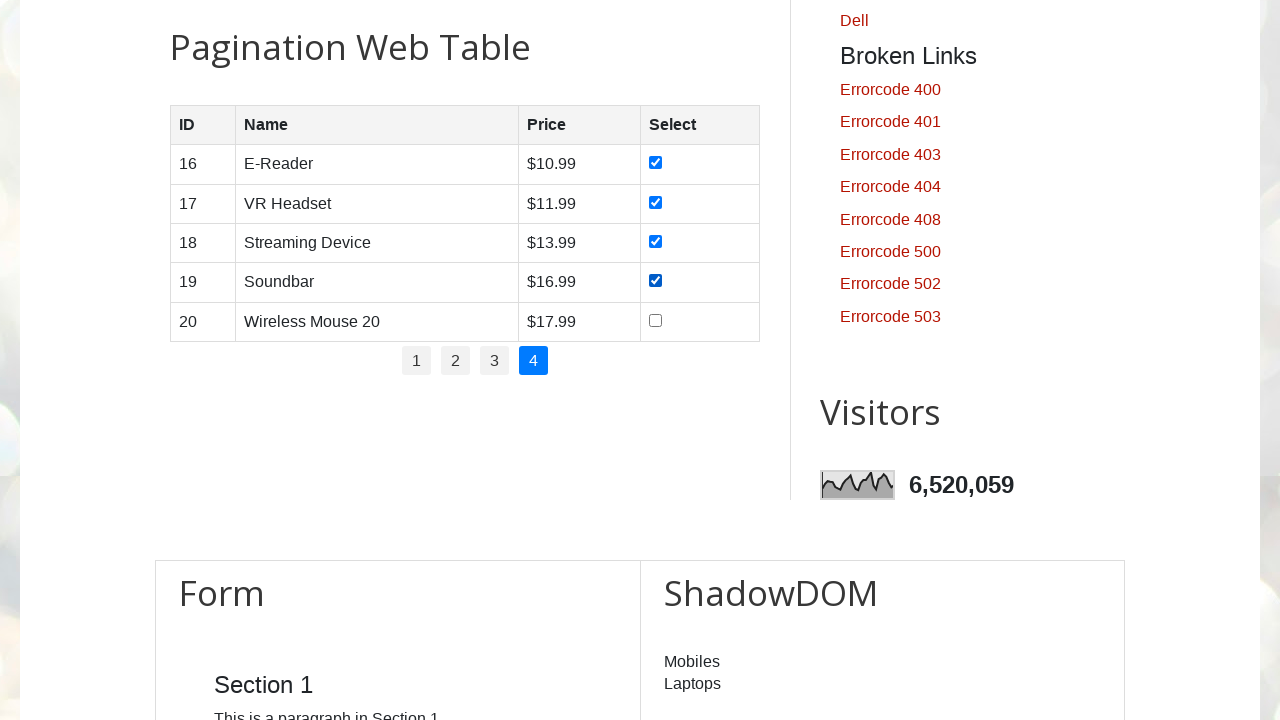

Waited for checkbox interaction to complete
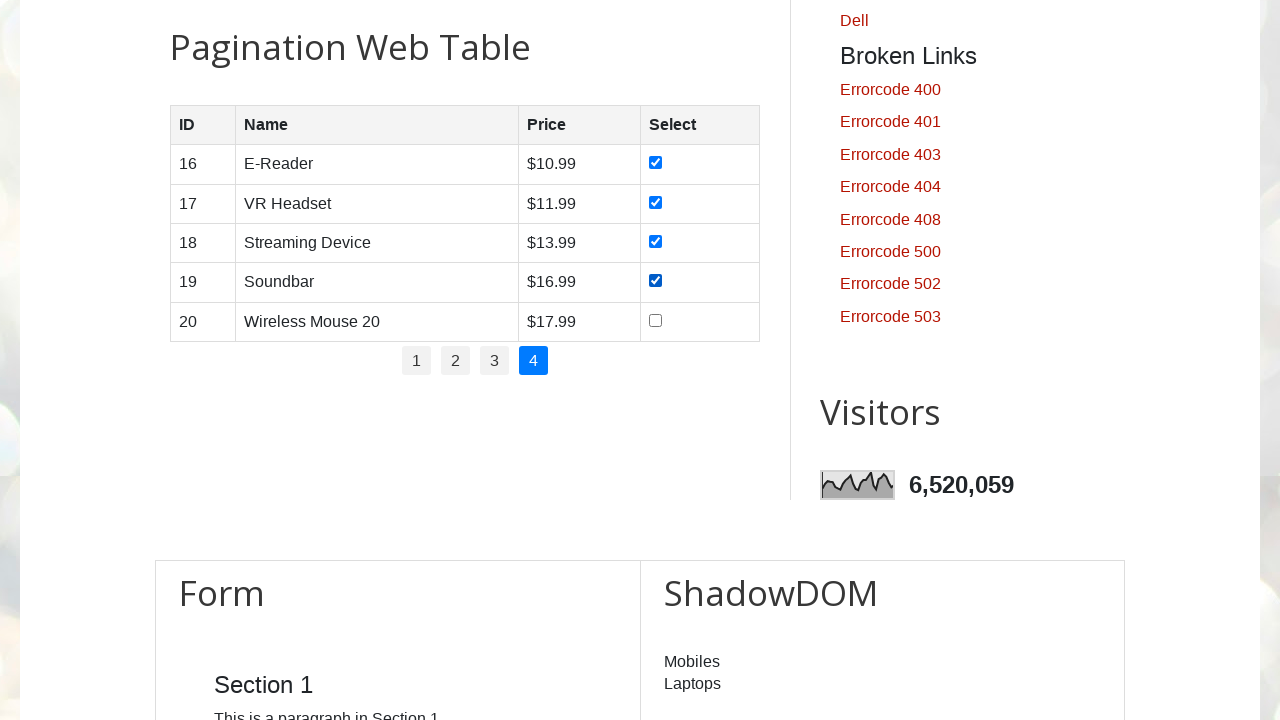

Checked checkbox in row 5 on page 4 at (656, 320) on //table[@id='productTable']/tbody/tr[5]/td[4]/input
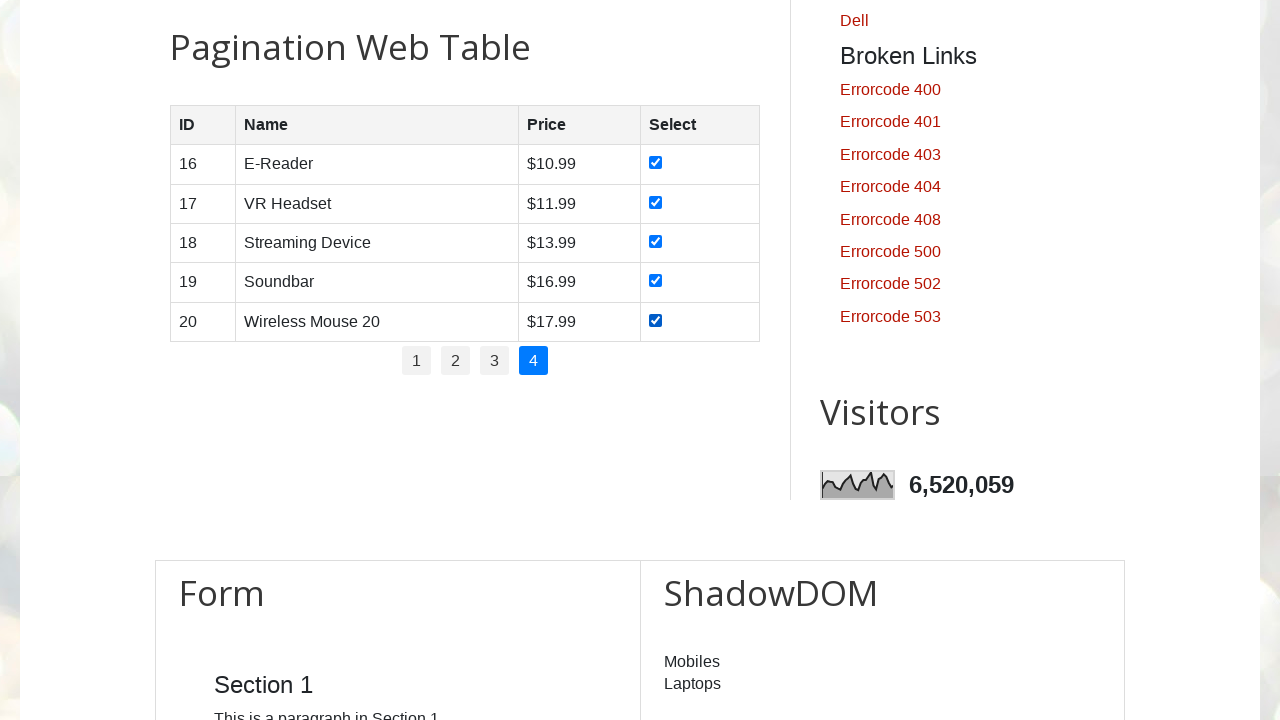

Waited for checkbox interaction to complete
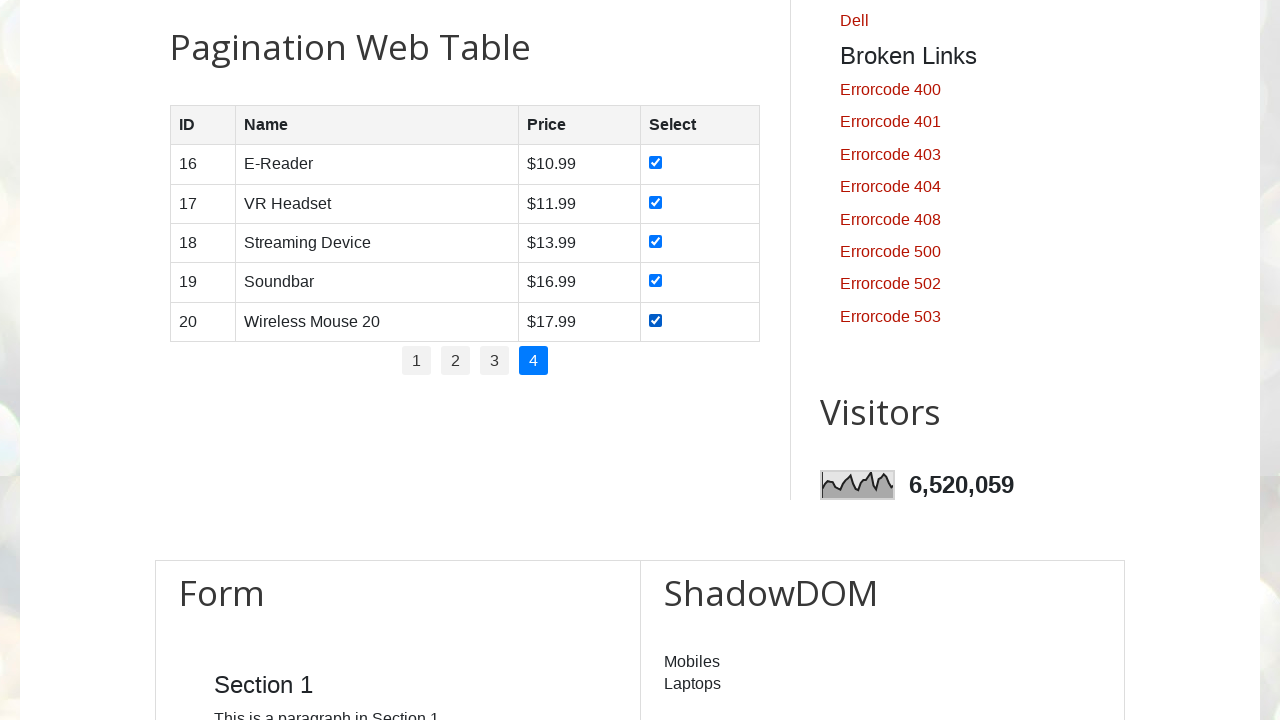

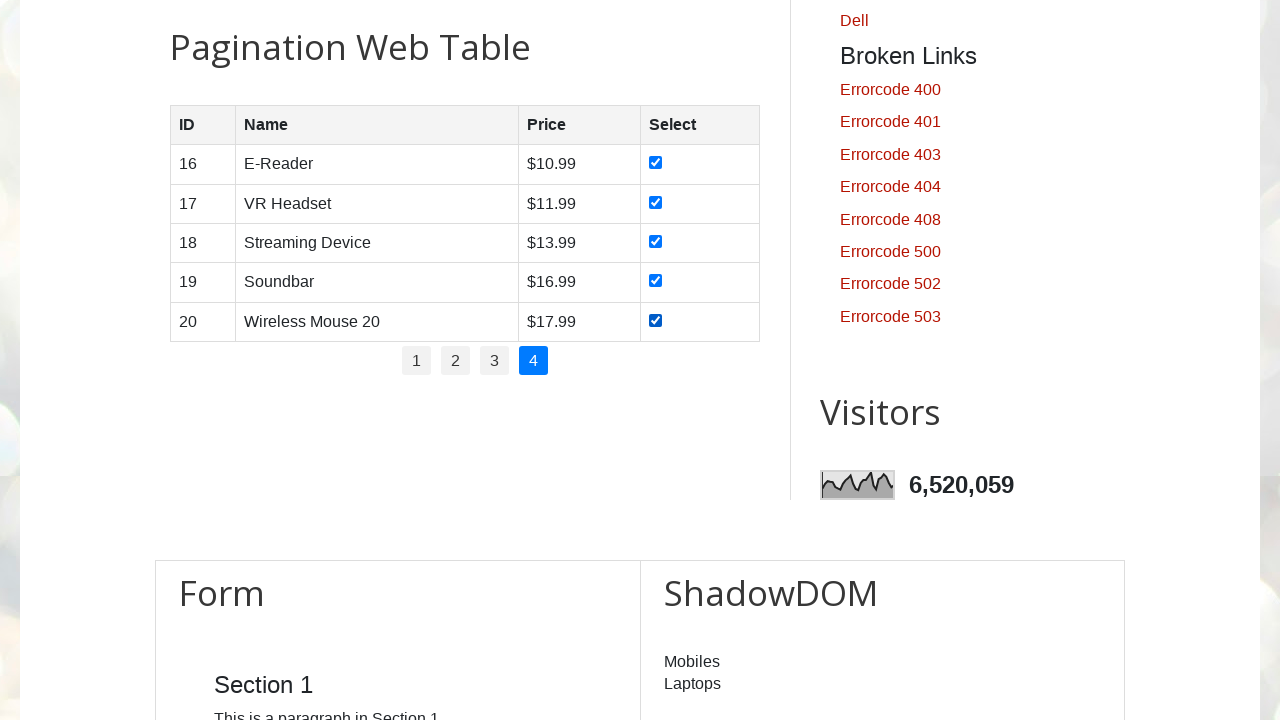